Logs the display state of the progress bar complete element multiple times with delays

Starting URL: https://seleniumui.moderntester.pl/progressbar.php

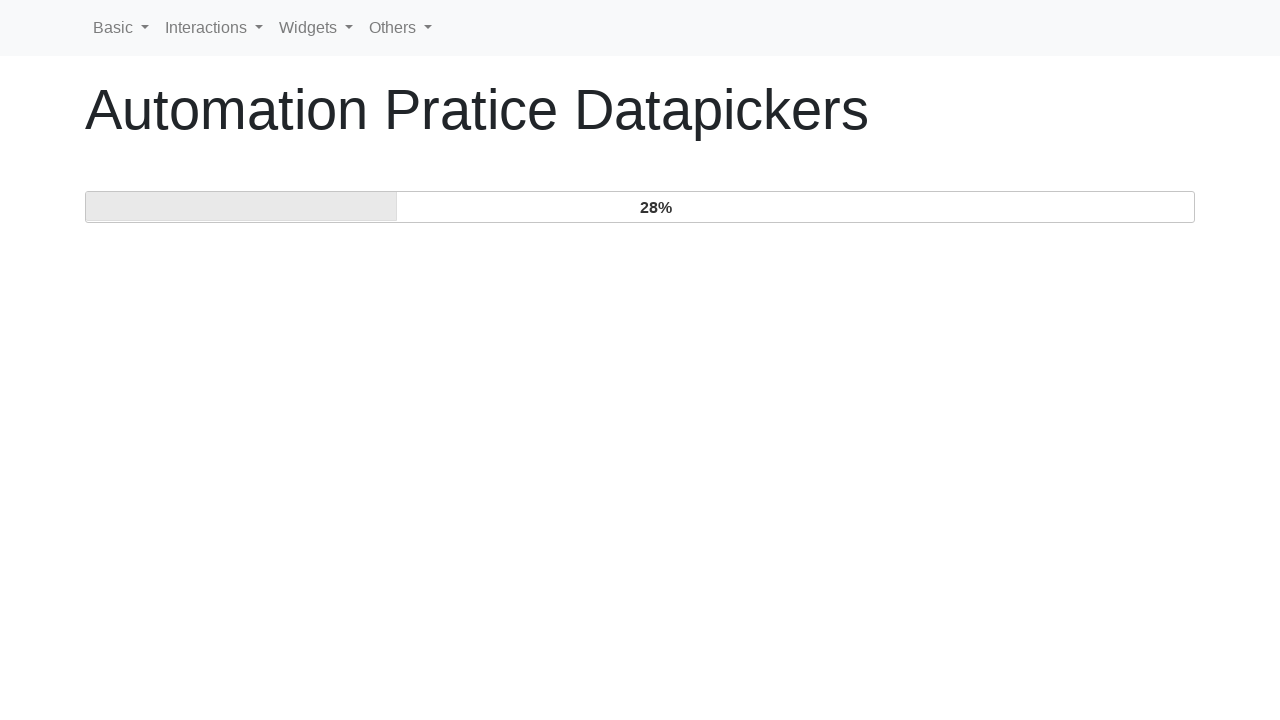

Checked if progress bar complete element exists
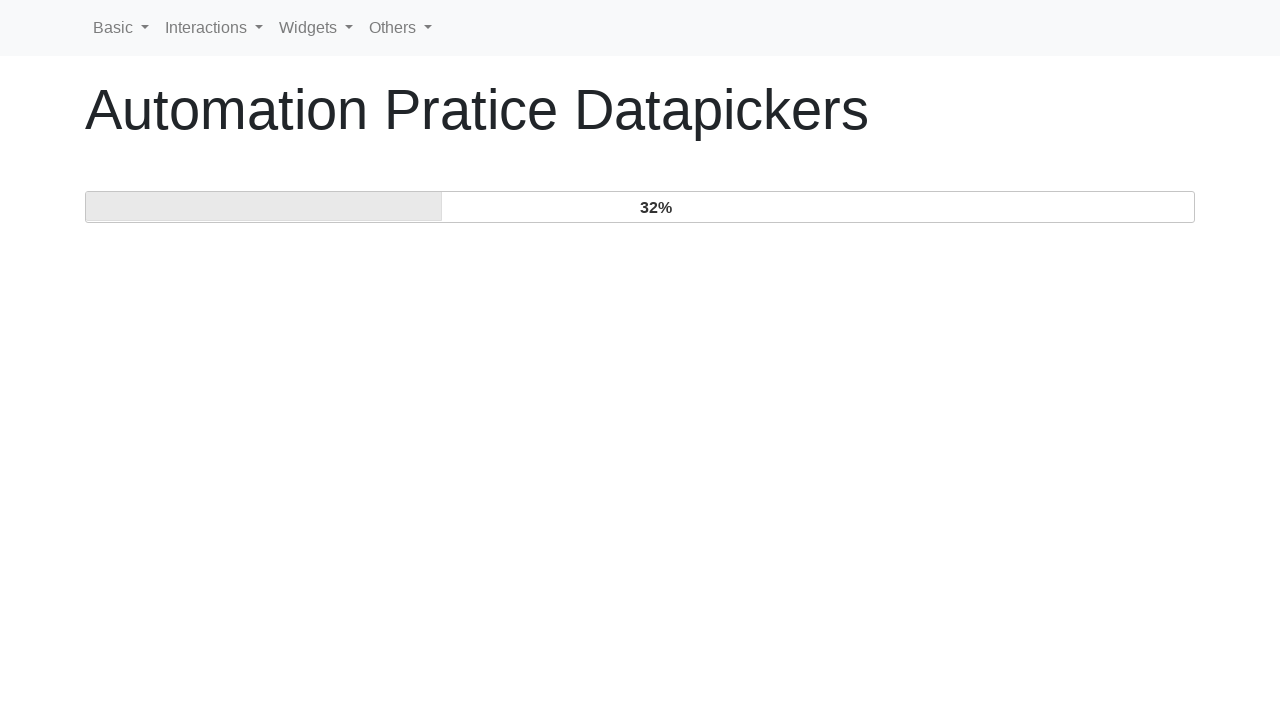

Logged progress bar complete state: False
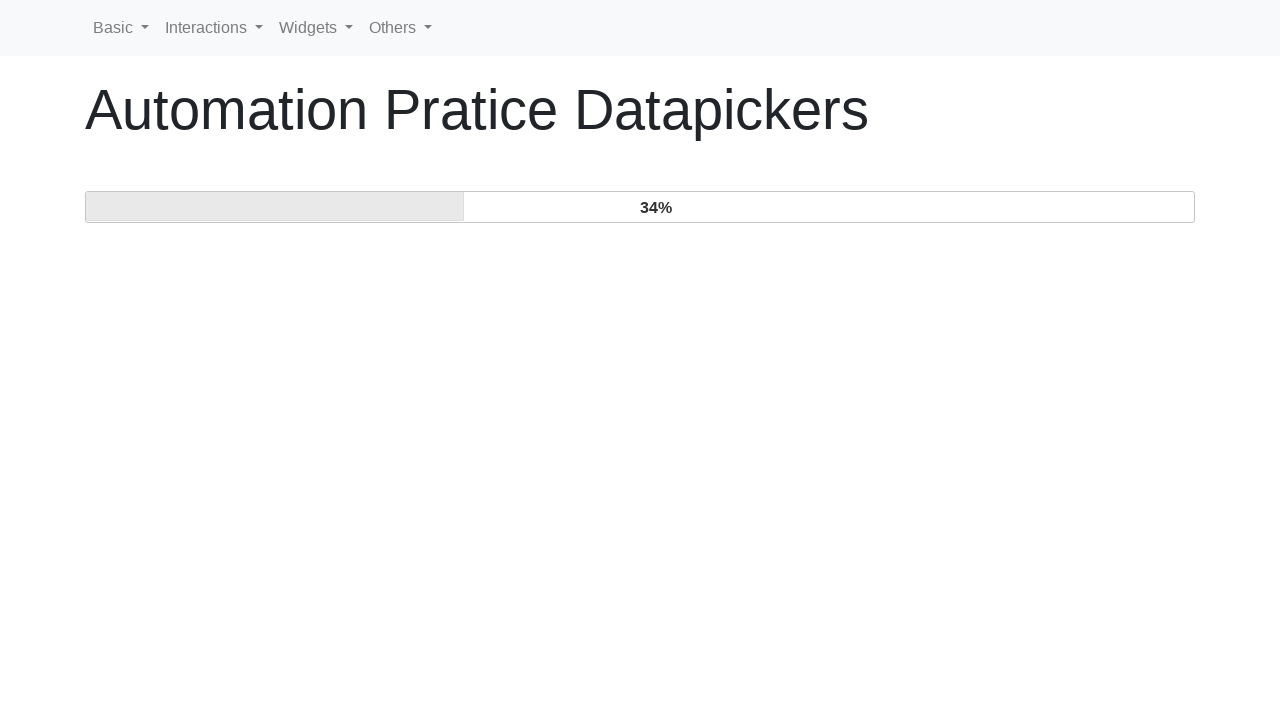

Waited 1 second before next check
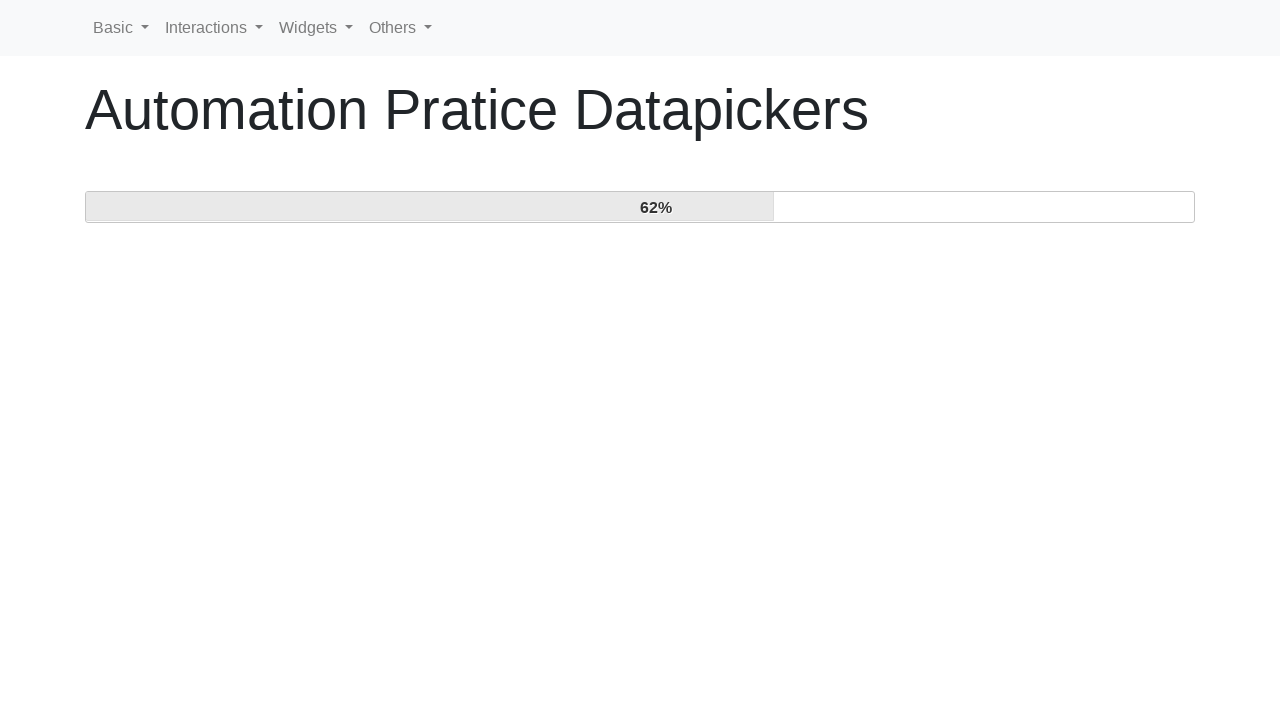

Checked if progress bar complete element exists
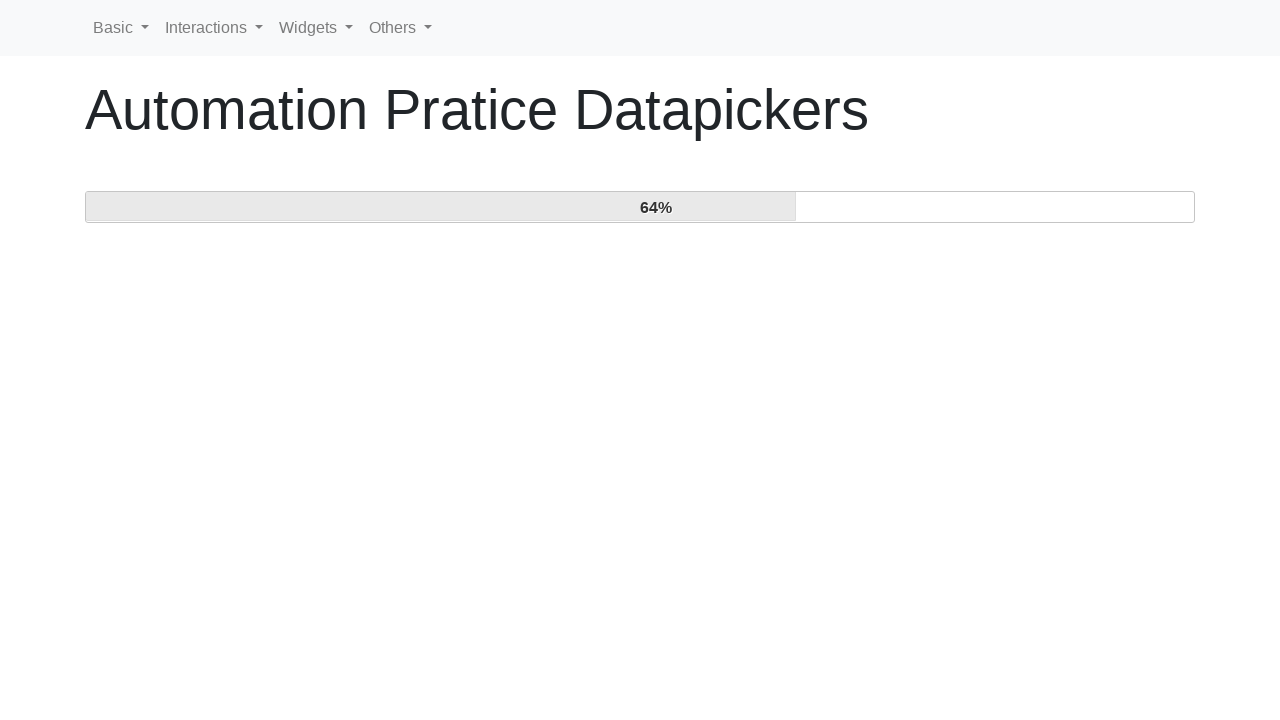

Logged progress bar complete state: False
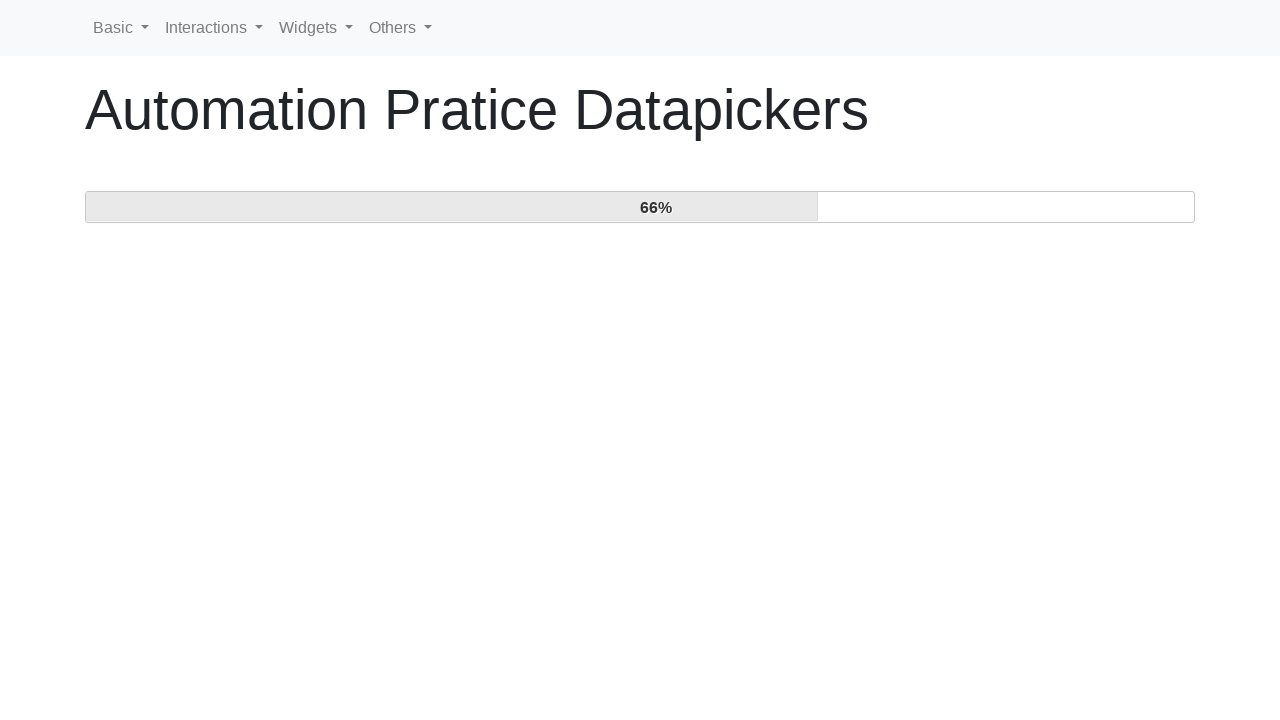

Waited 1 second before next check
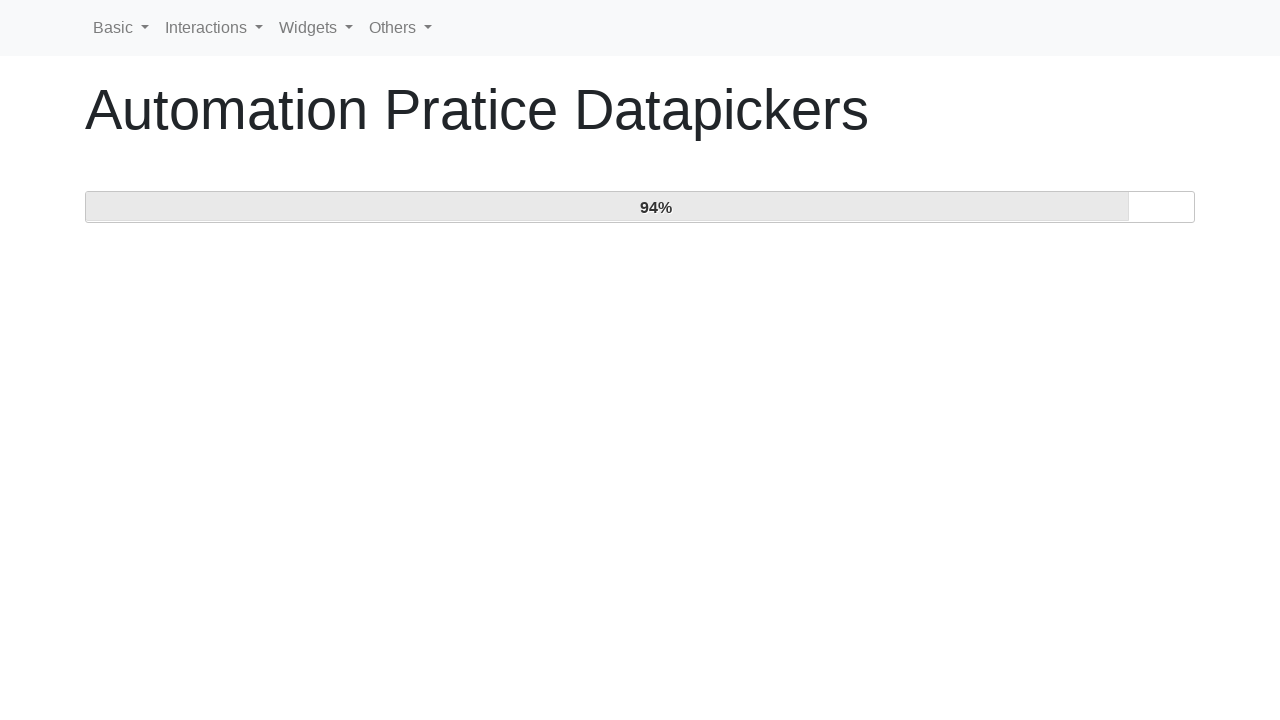

Checked if progress bar complete element exists
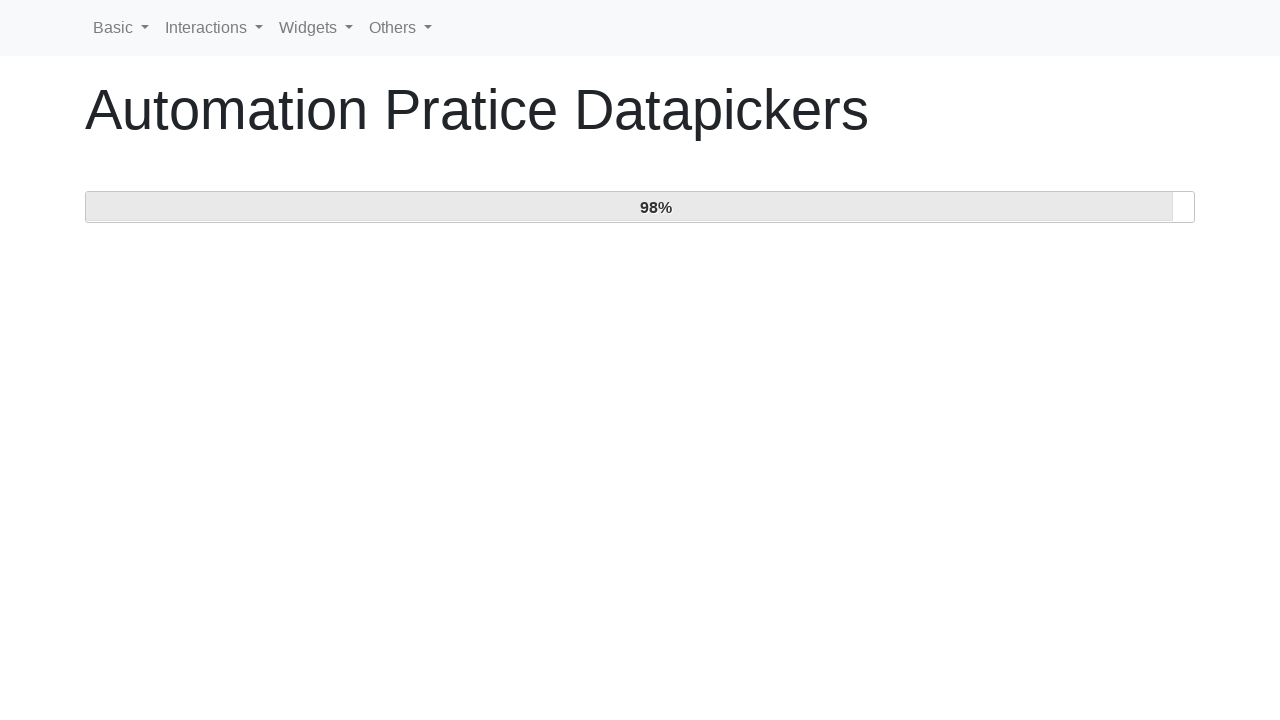

Logged progress bar complete state: False
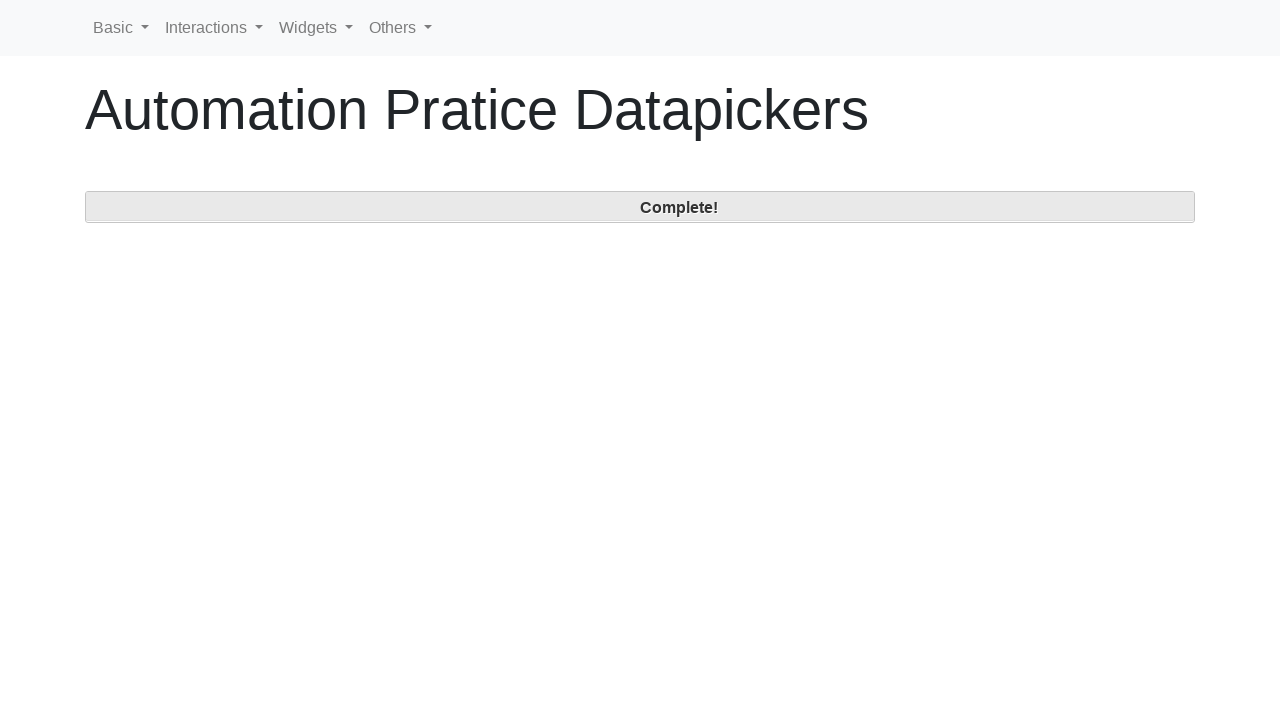

Waited 1 second before next check
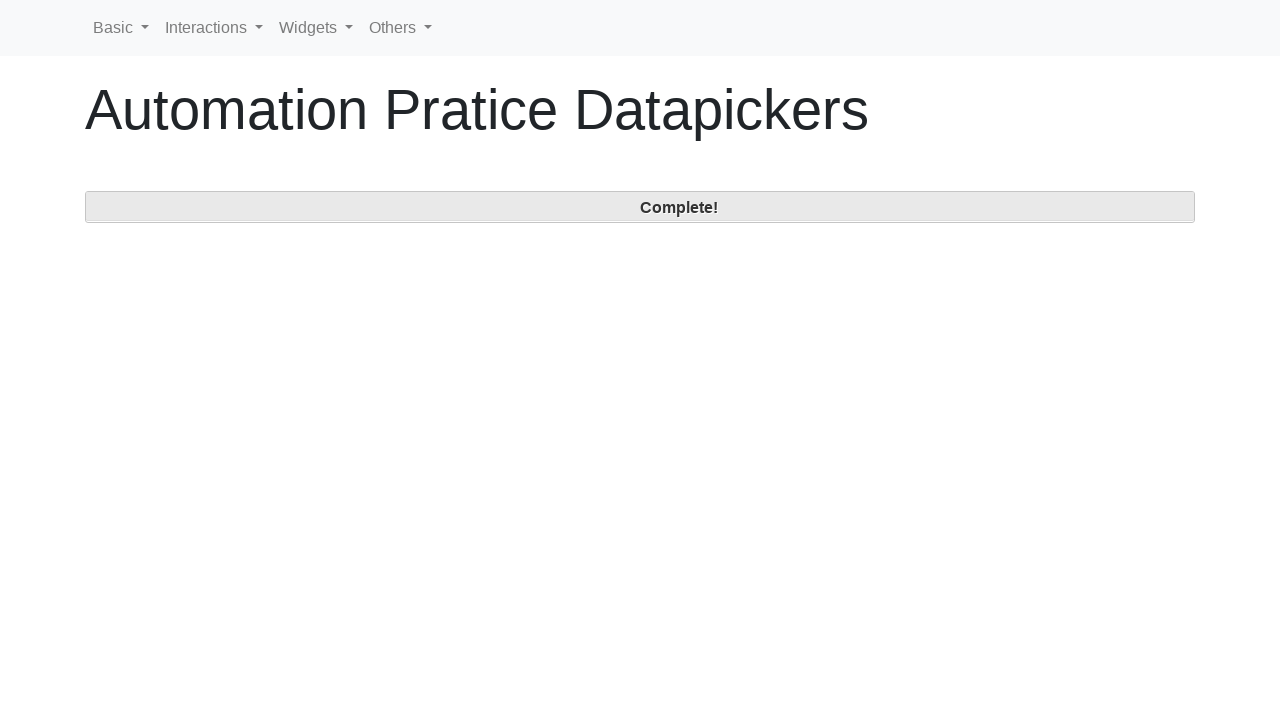

Checked if progress bar complete element exists
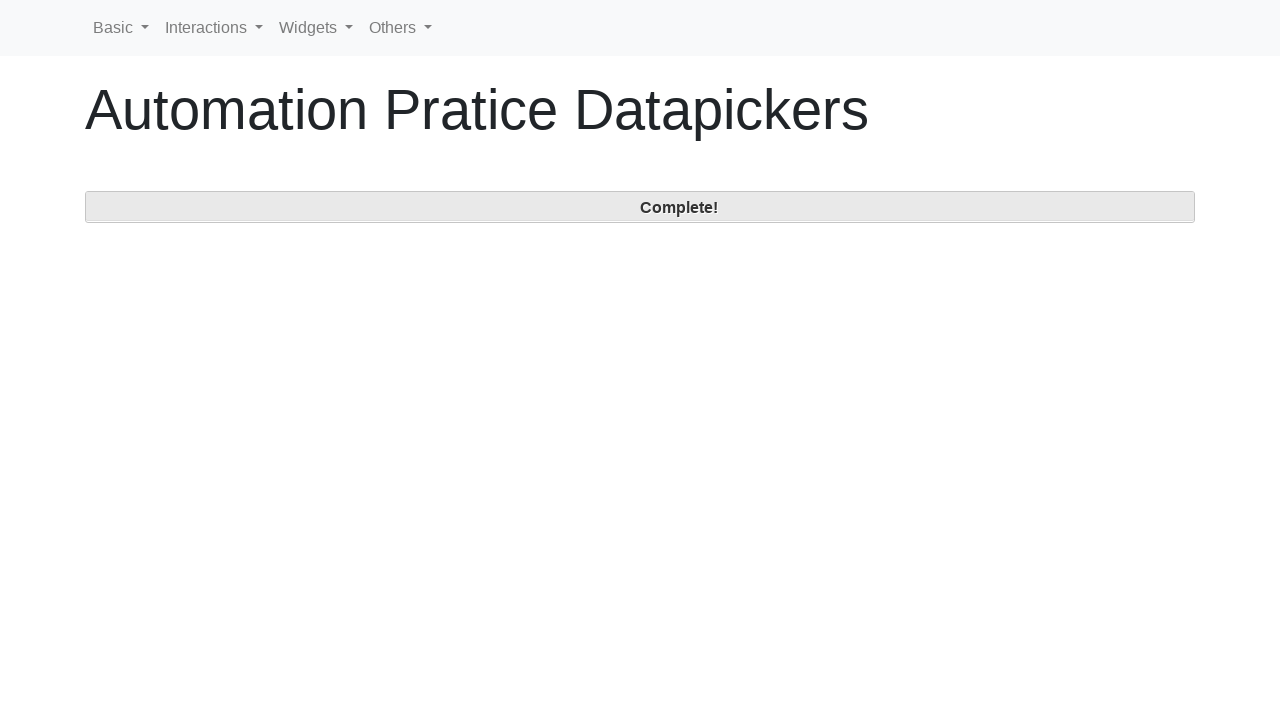

Verified progress bar complete element is visible
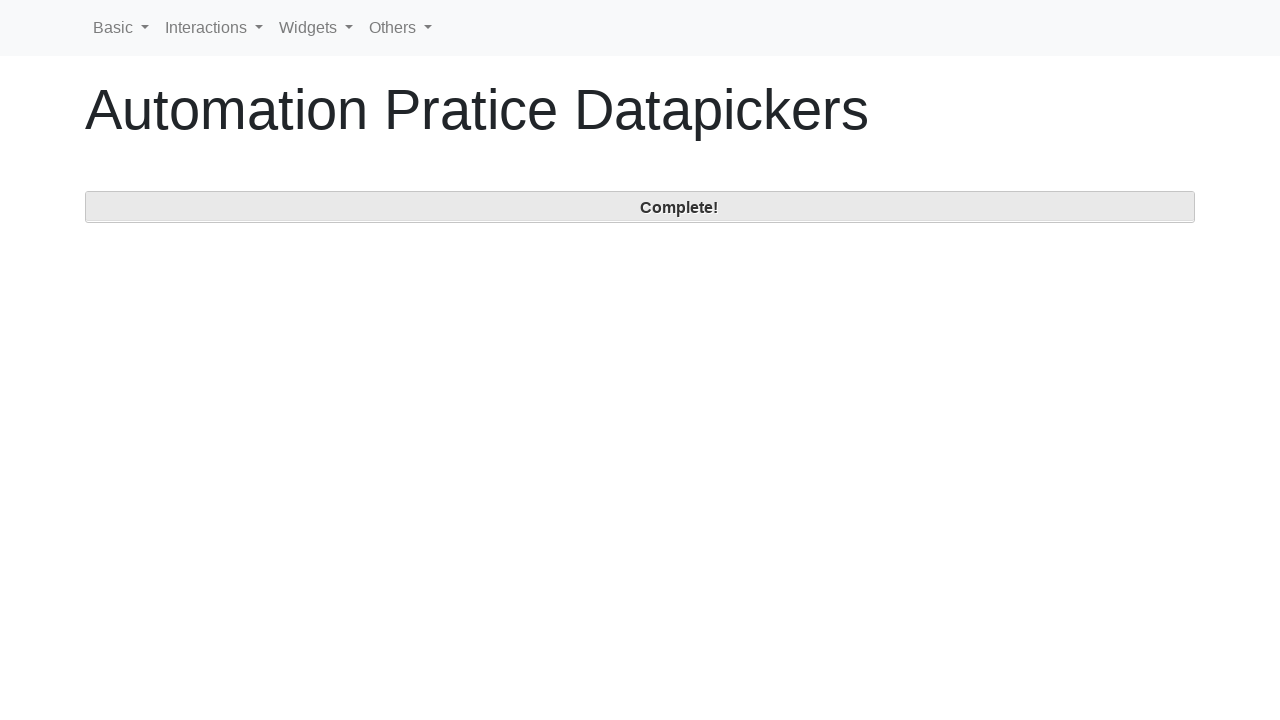

Logged progress bar complete state: True
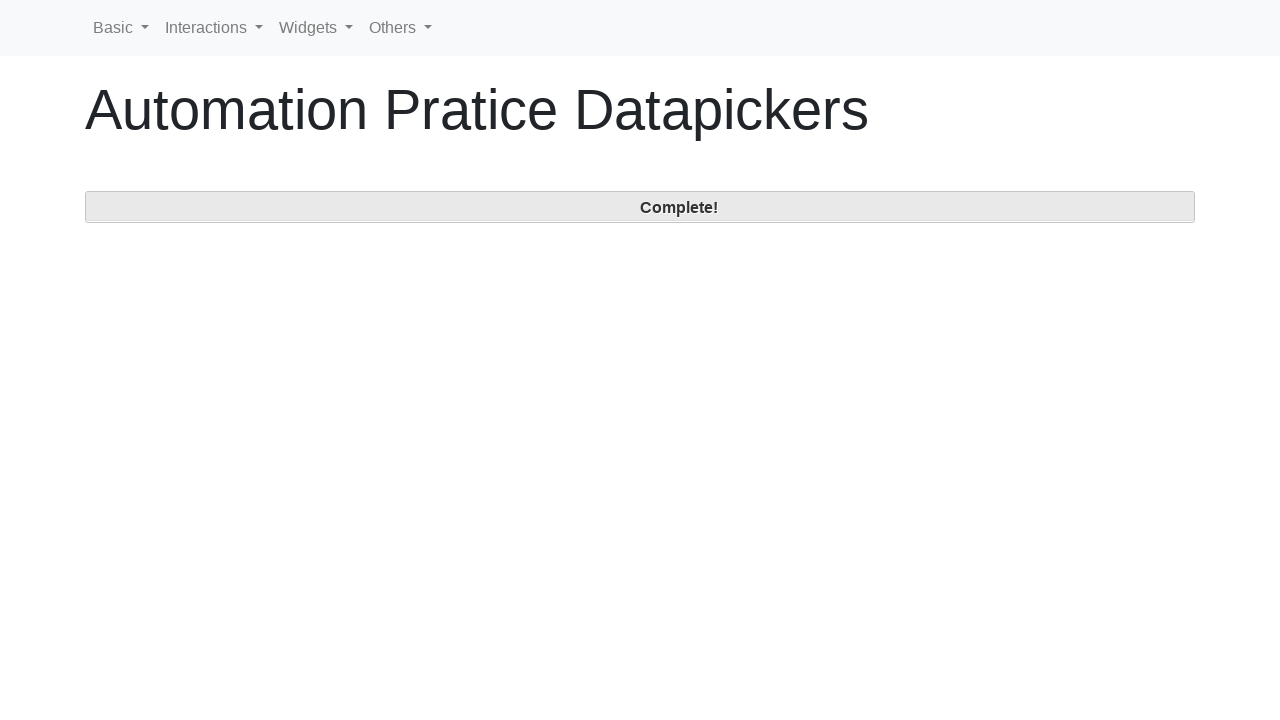

Waited 1 second before next check
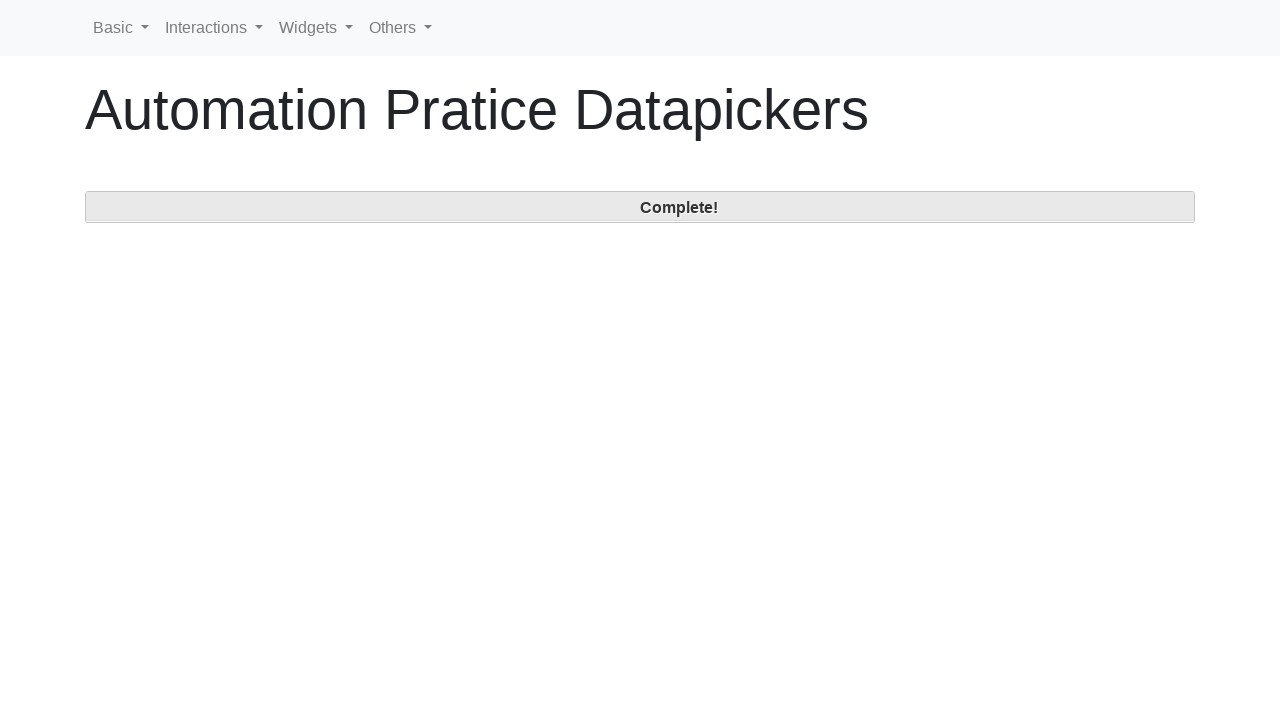

Checked if progress bar complete element exists
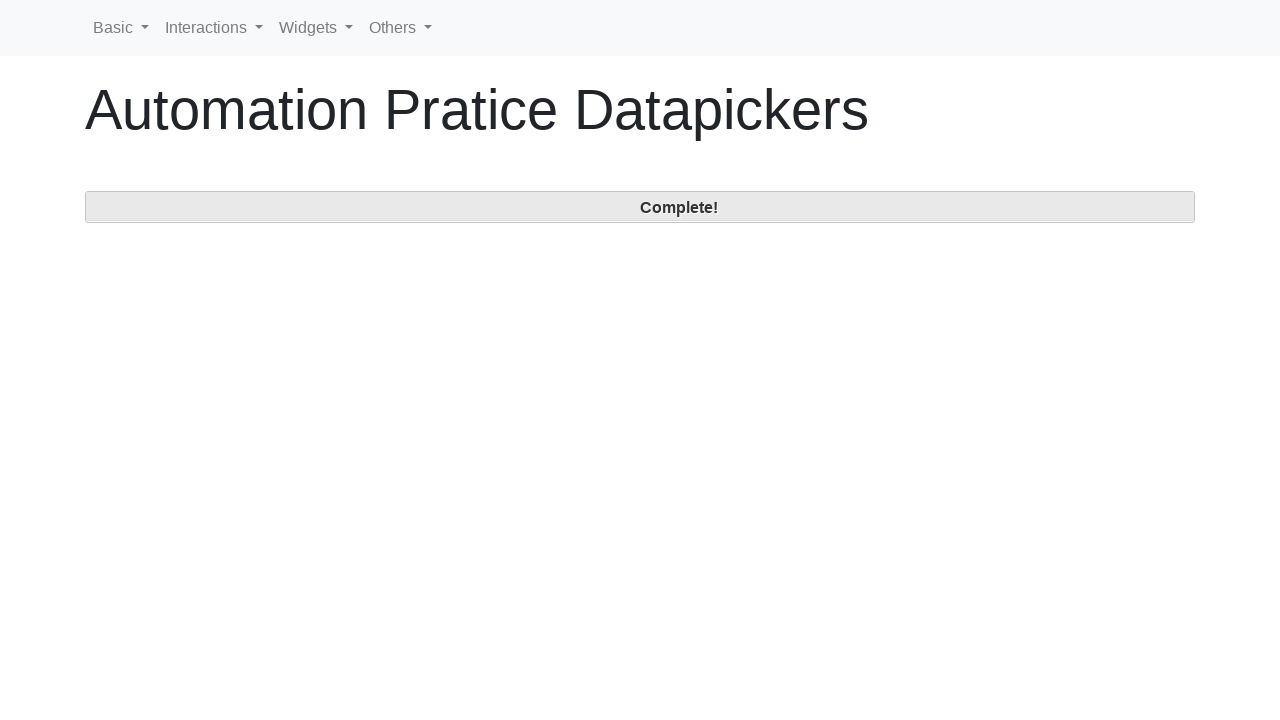

Verified progress bar complete element is visible
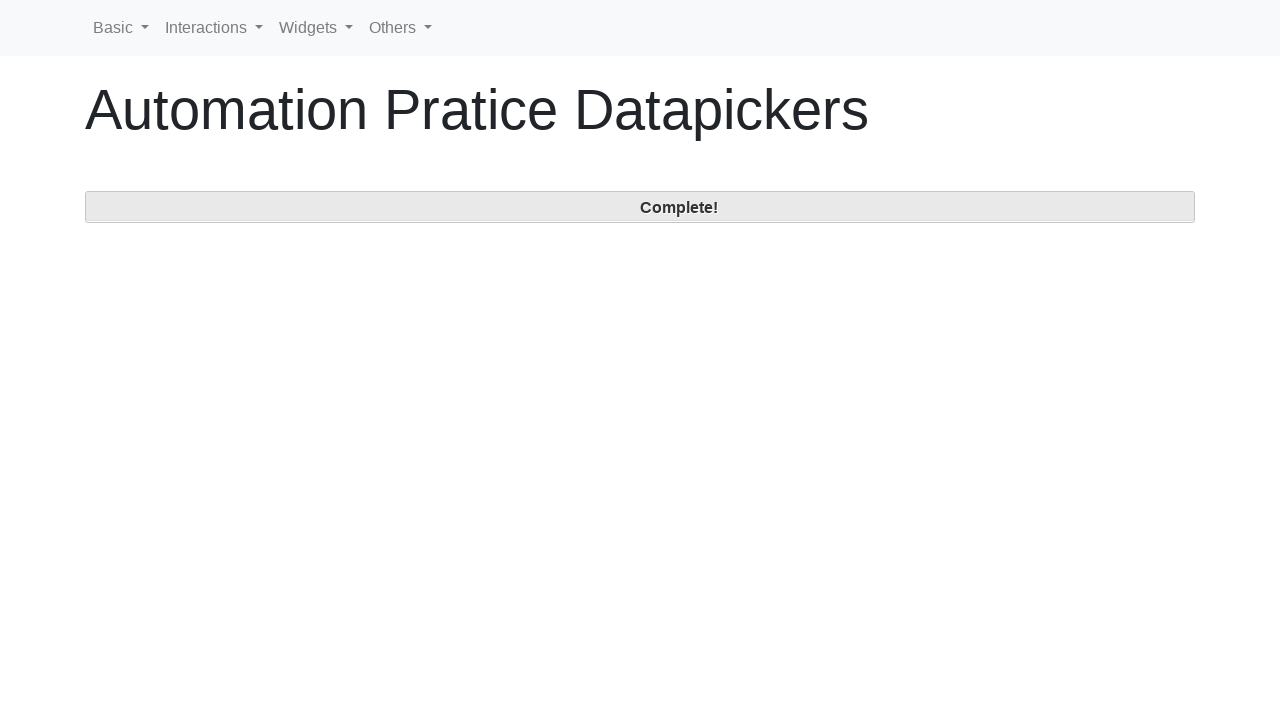

Logged progress bar complete state: True
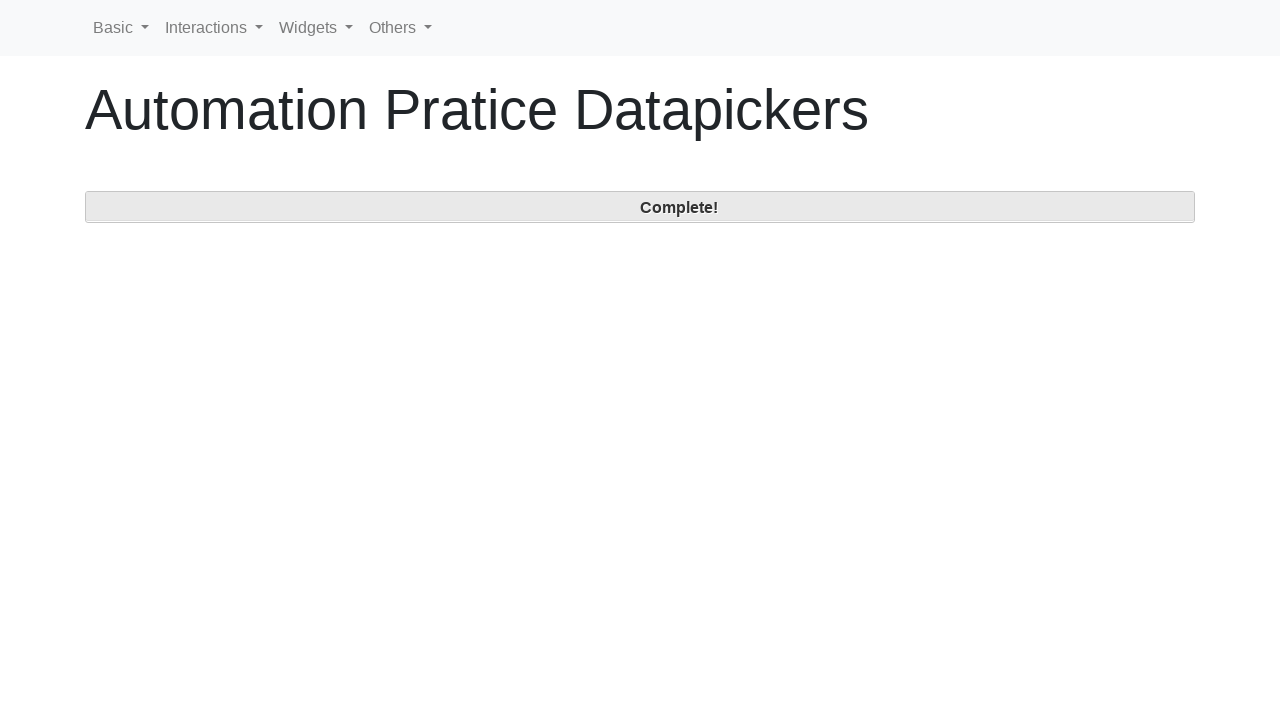

Waited 1 second before next check
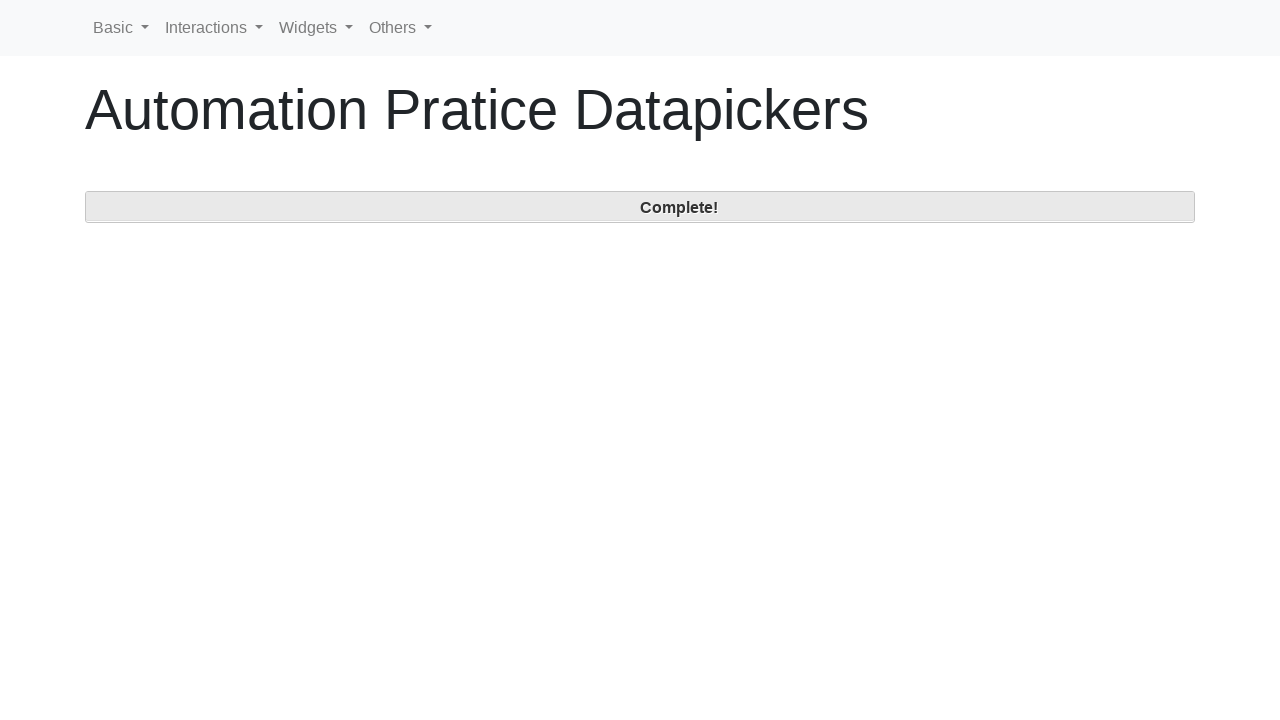

Checked if progress bar complete element exists
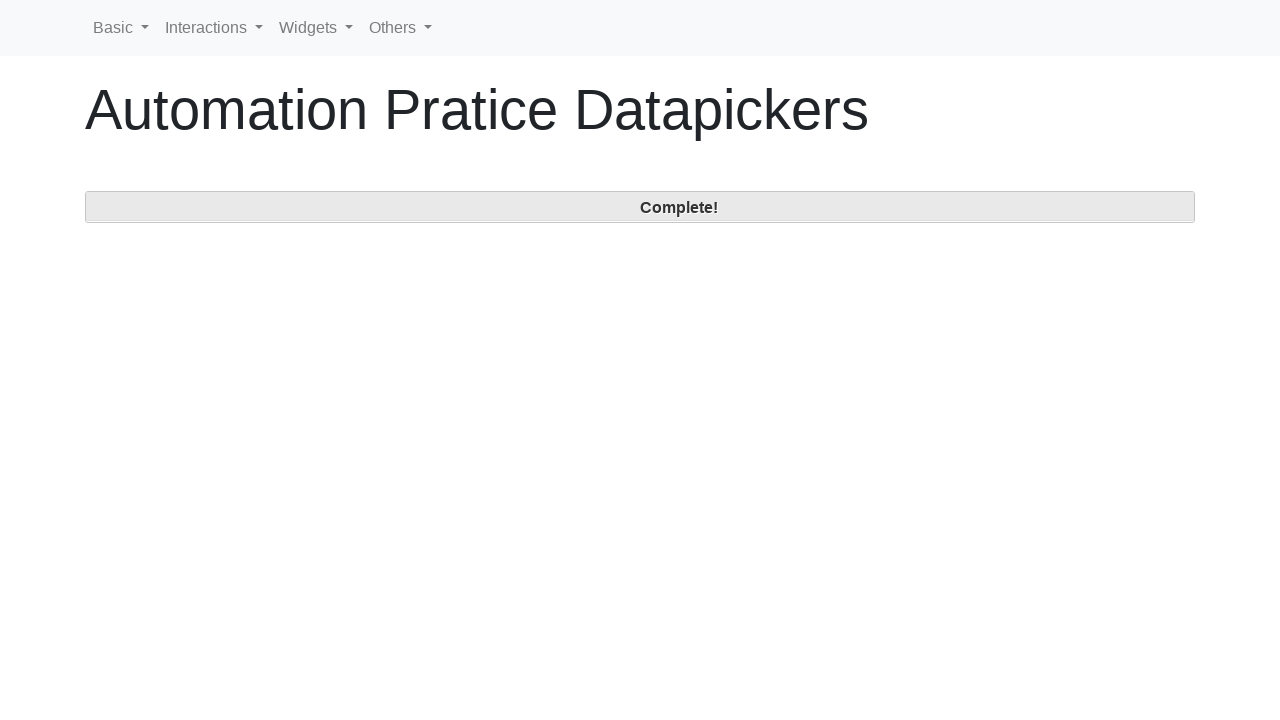

Verified progress bar complete element is visible
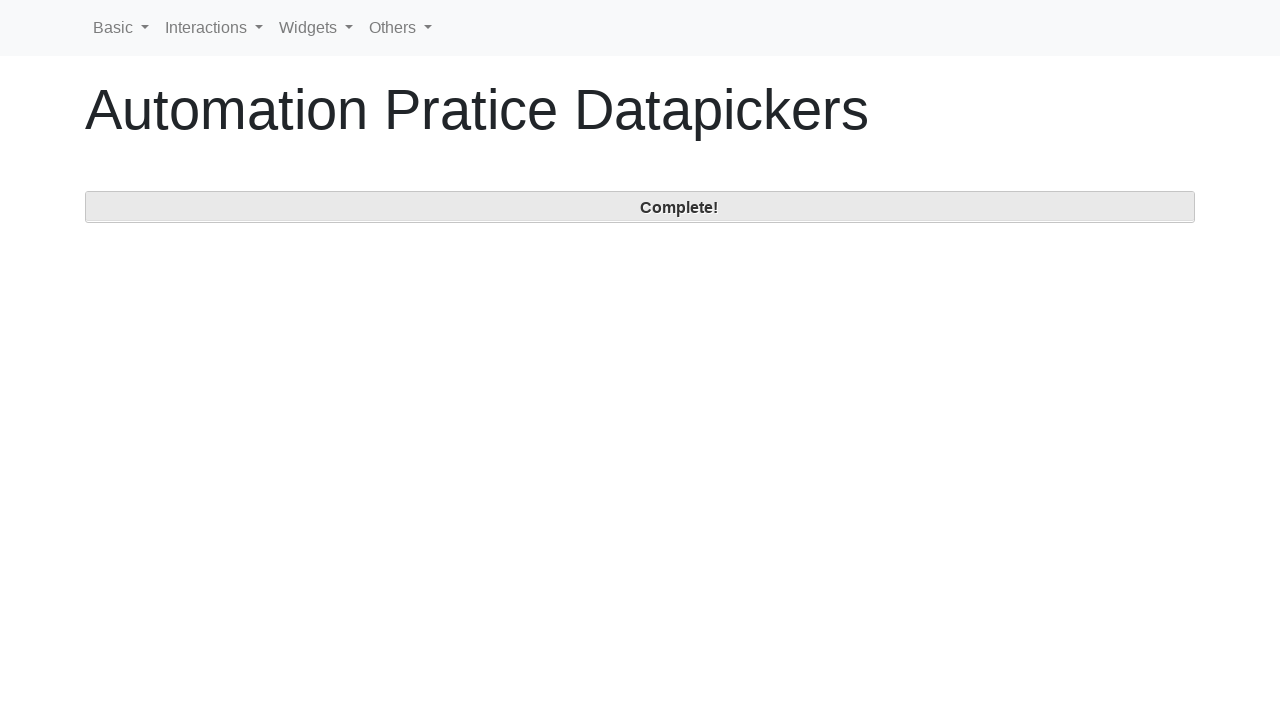

Logged progress bar complete state: True
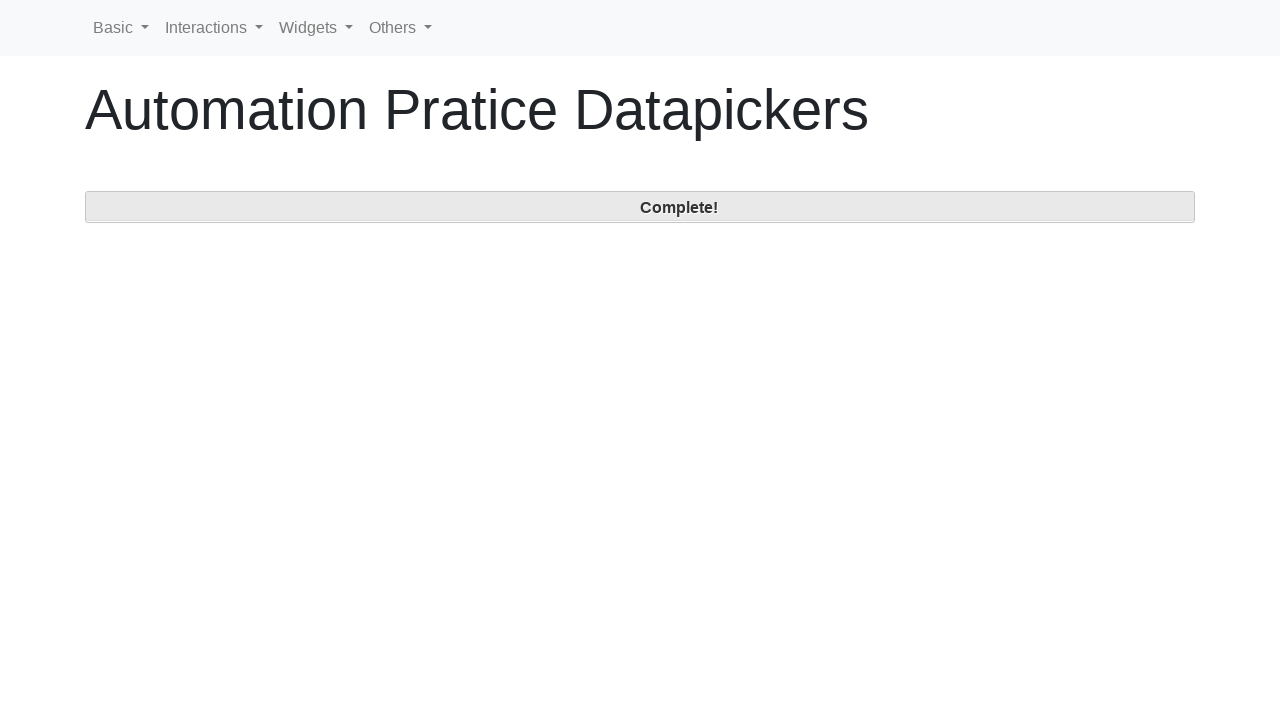

Waited 1 second before next check
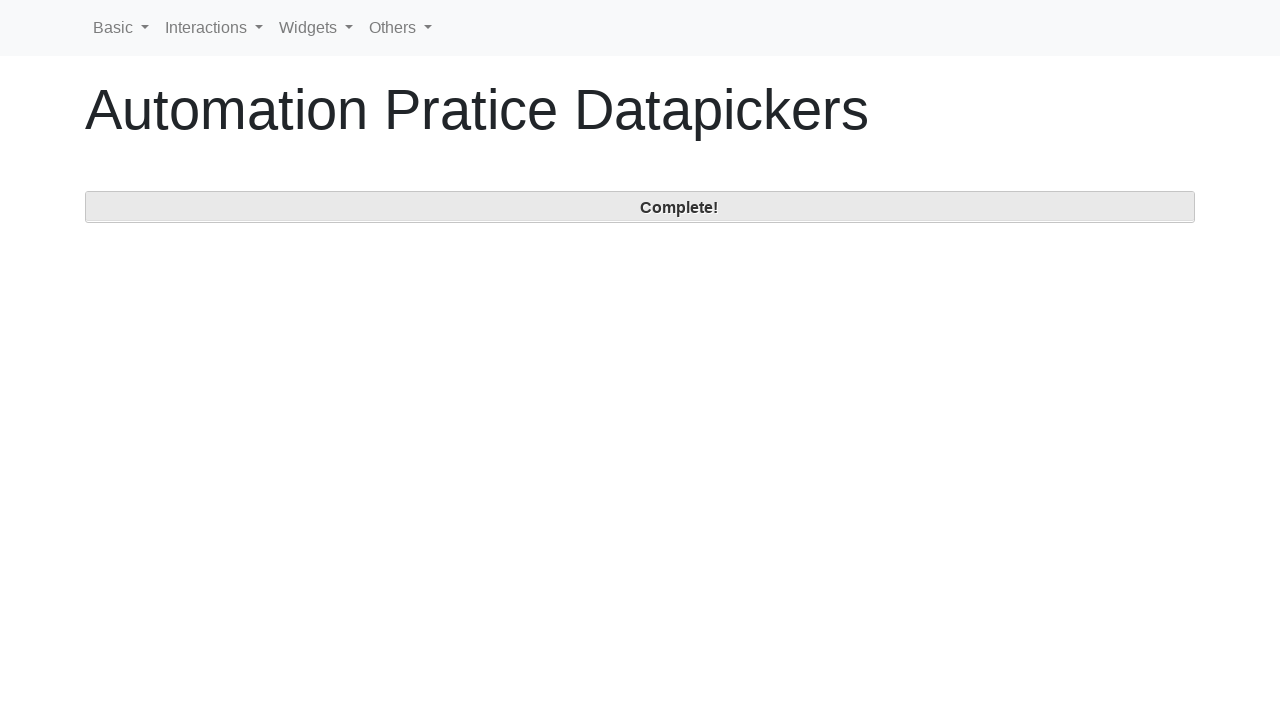

Checked if progress bar complete element exists
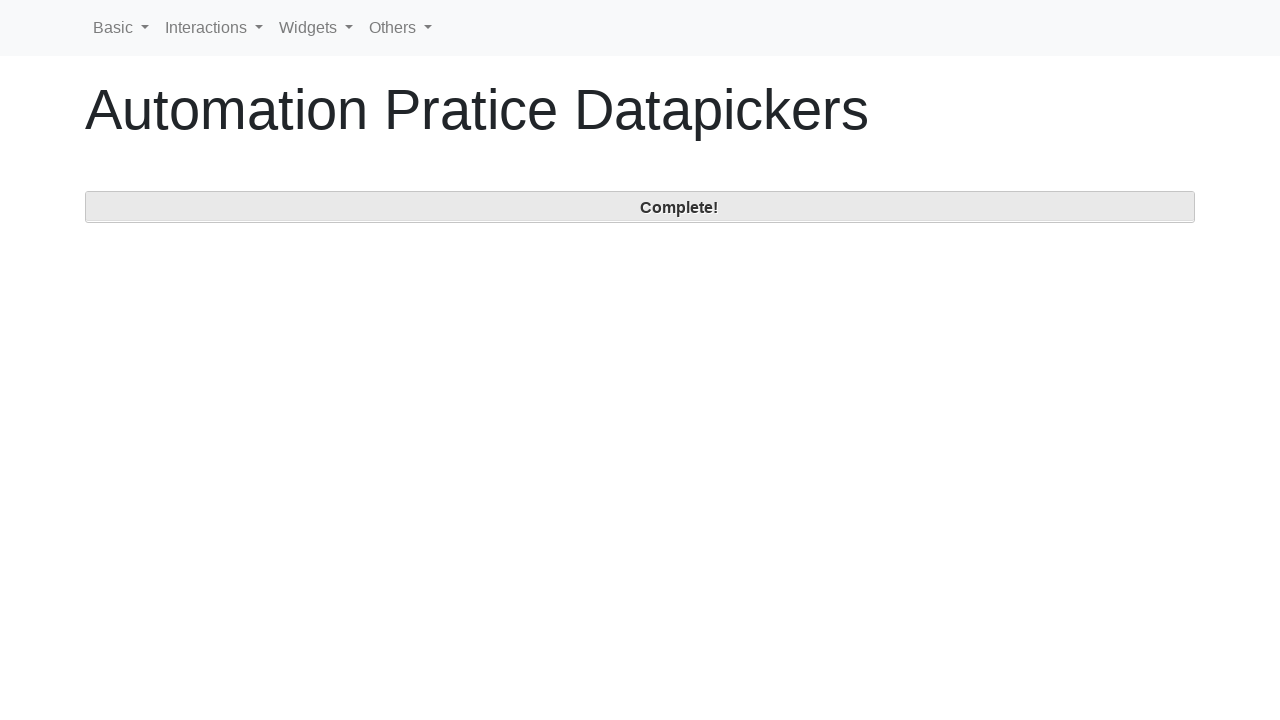

Verified progress bar complete element is visible
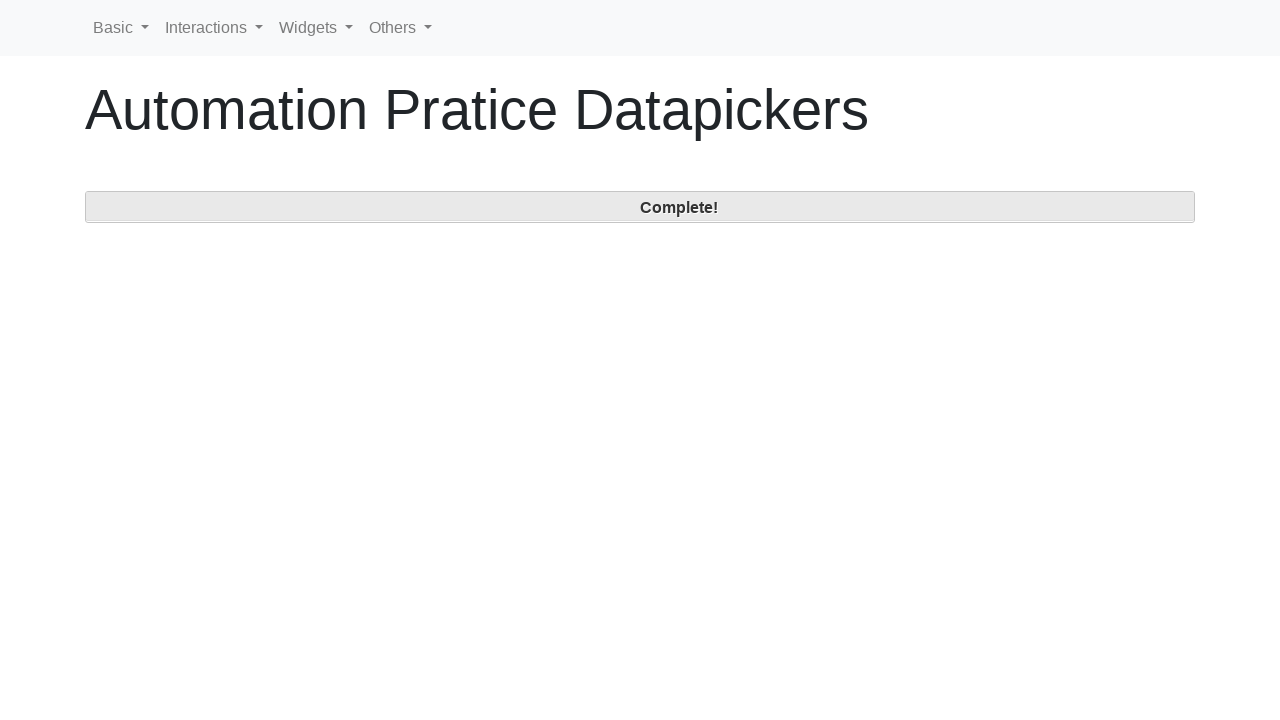

Logged progress bar complete state: True
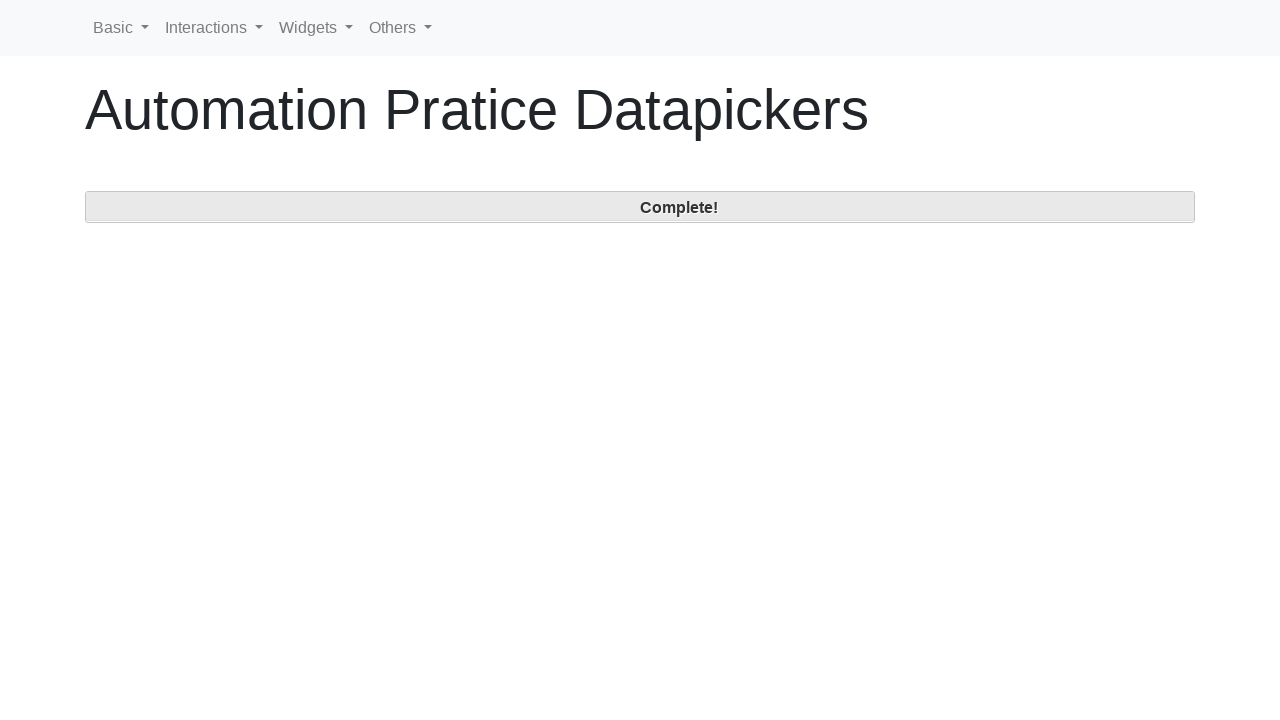

Waited 1 second before next check
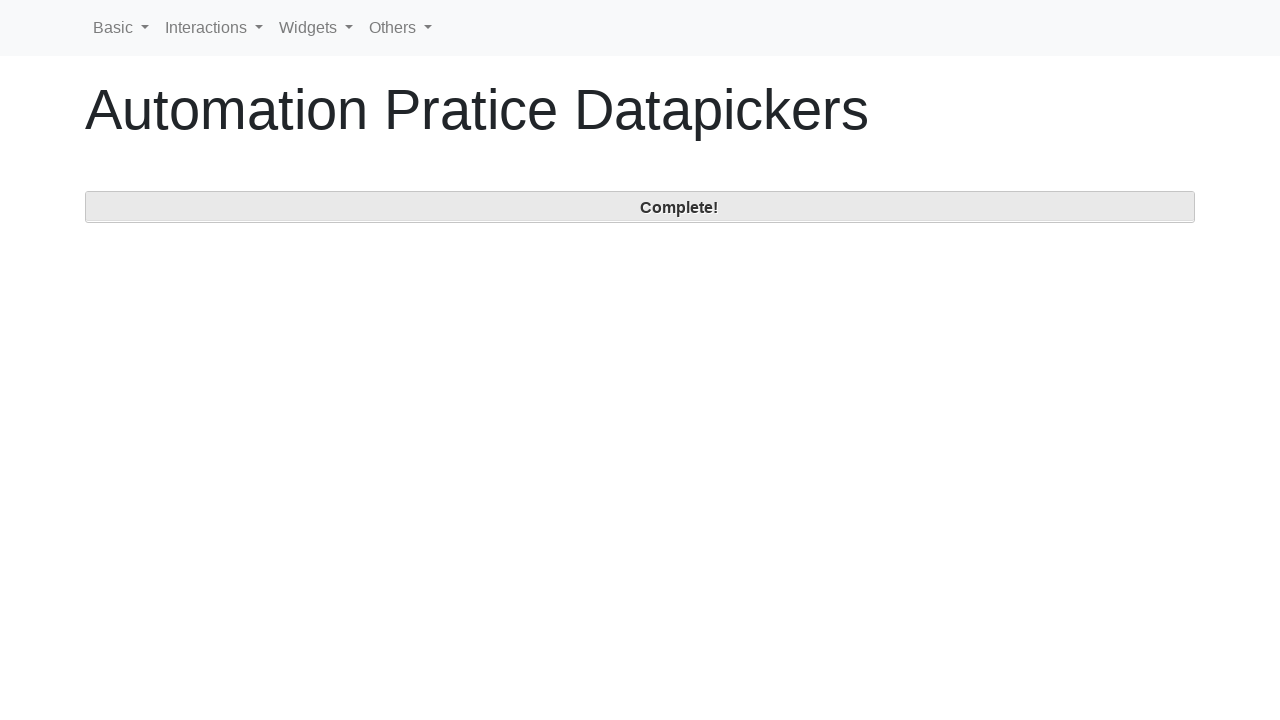

Checked if progress bar complete element exists
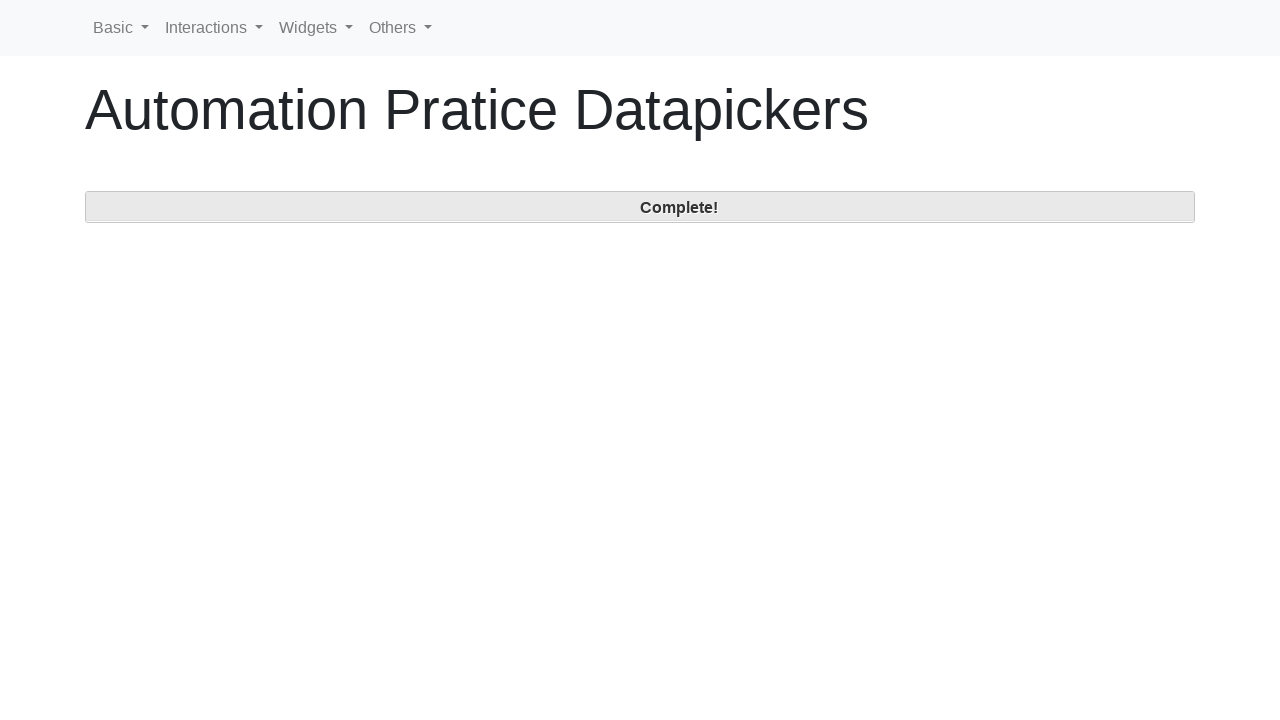

Verified progress bar complete element is visible
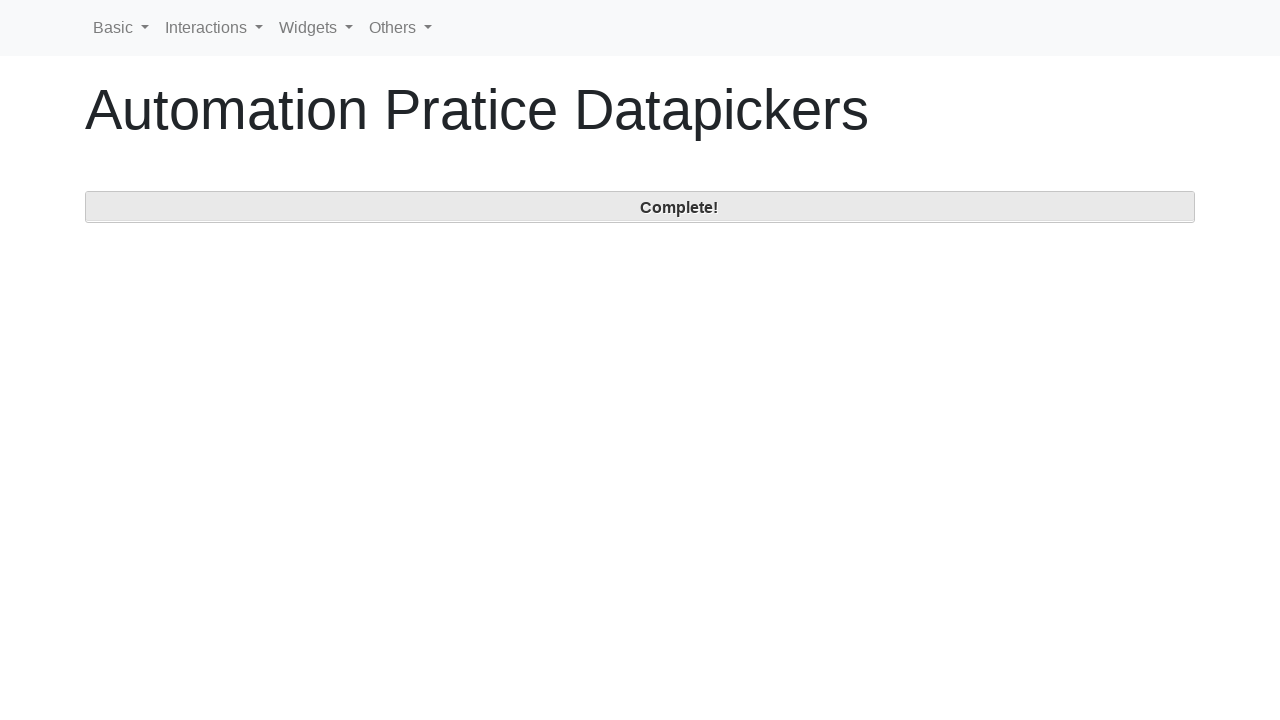

Logged progress bar complete state: True
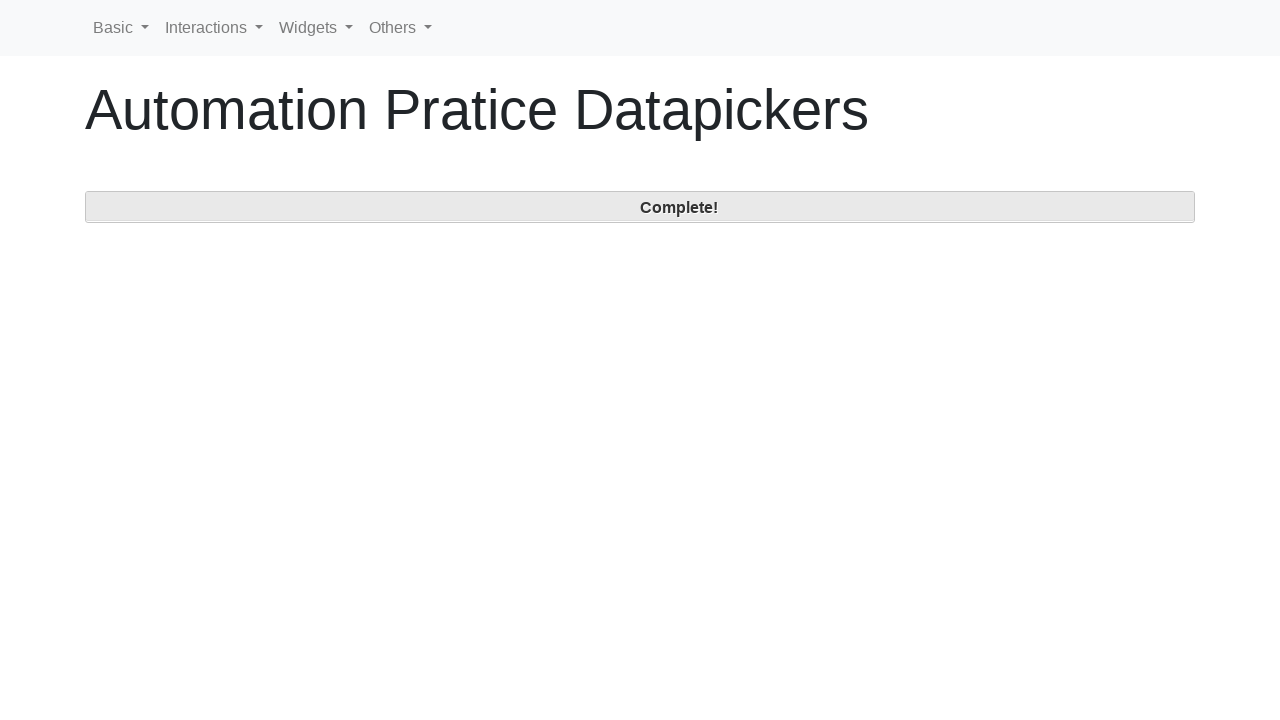

Waited 1 second before next check
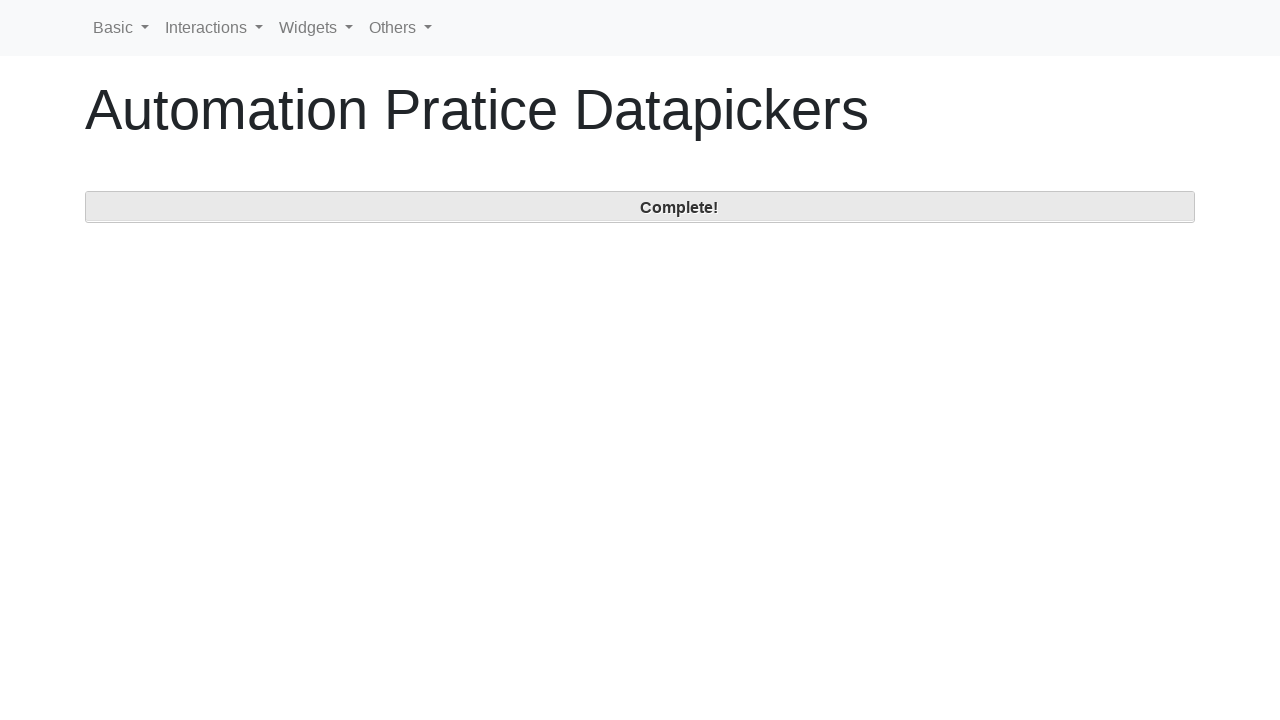

Checked if progress bar complete element exists
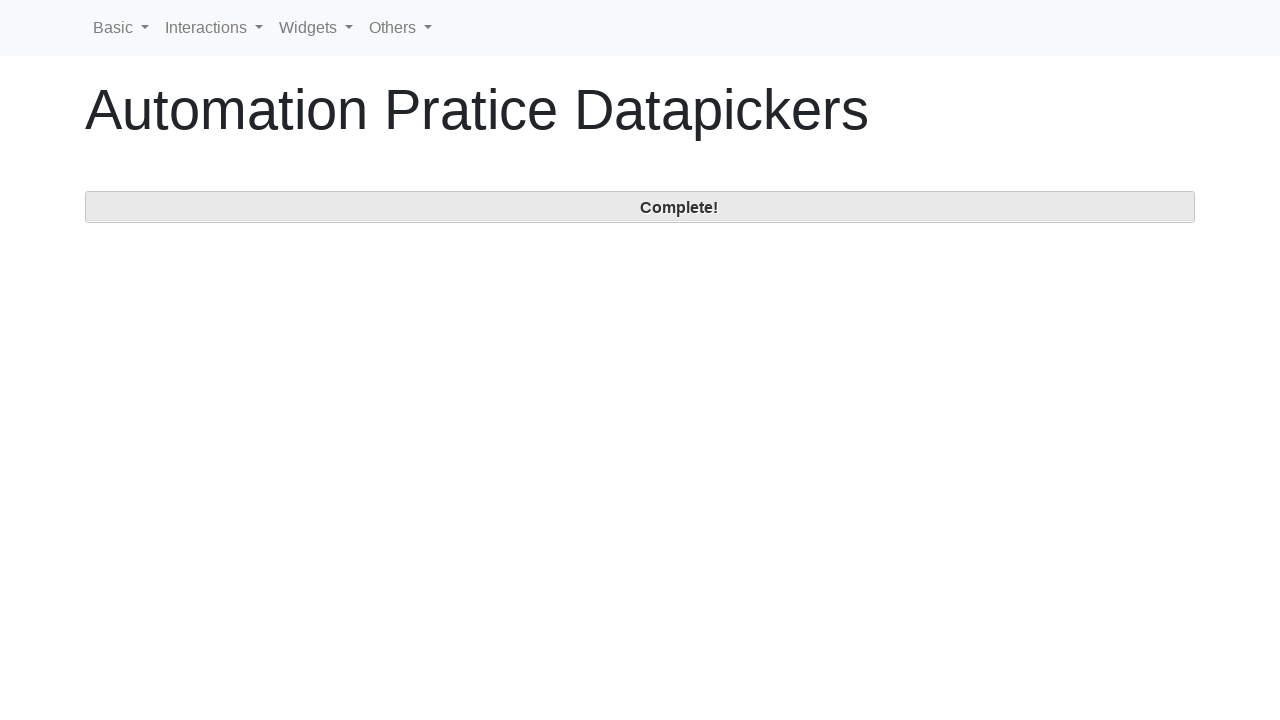

Verified progress bar complete element is visible
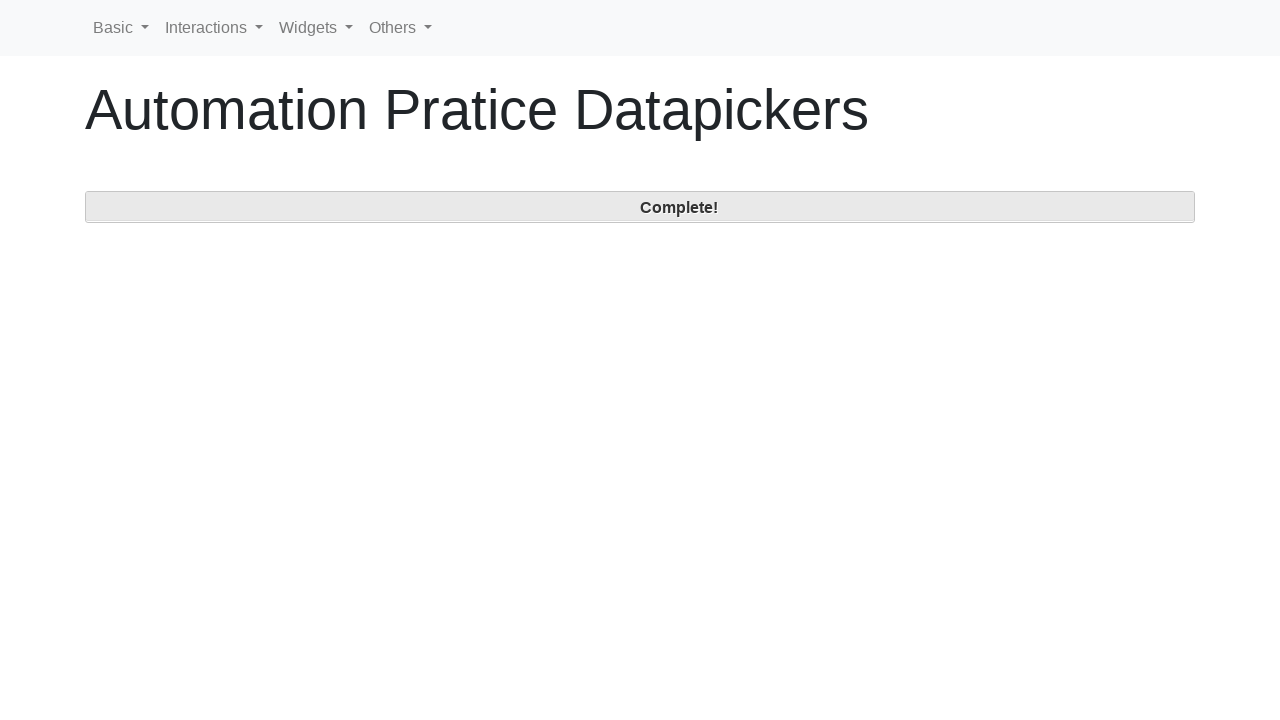

Logged progress bar complete state: True
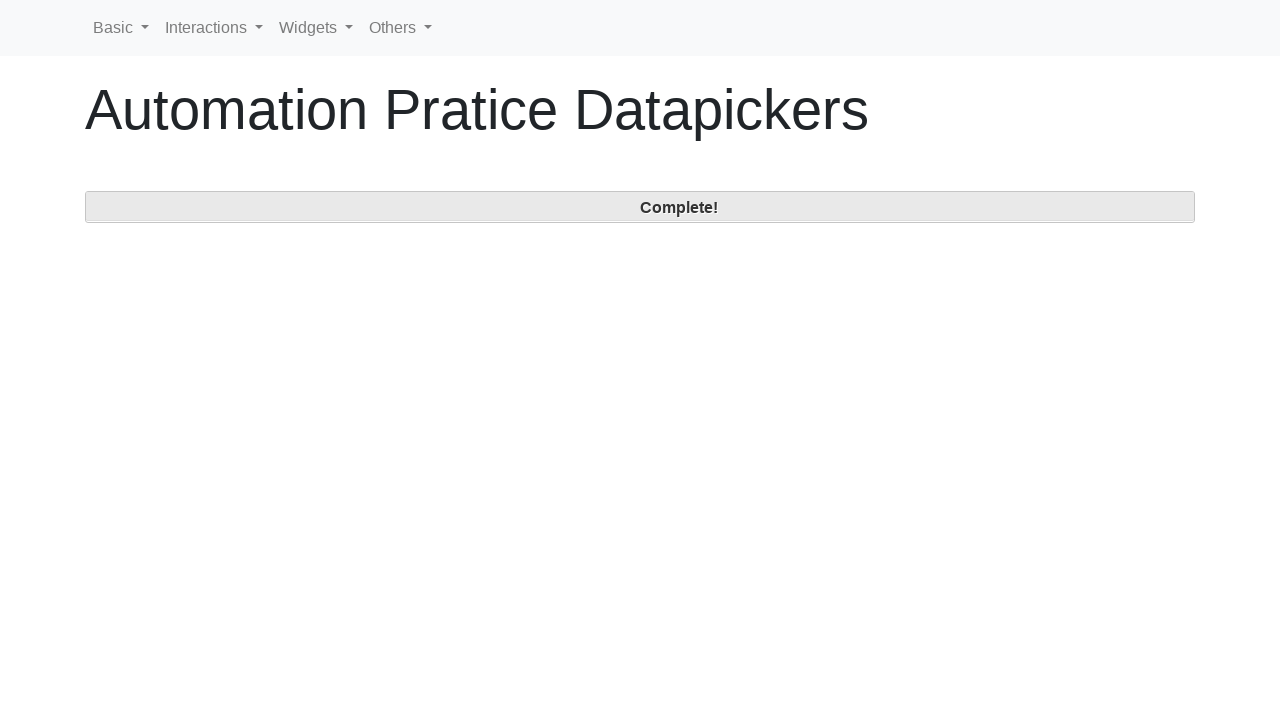

Waited 1 second before next check
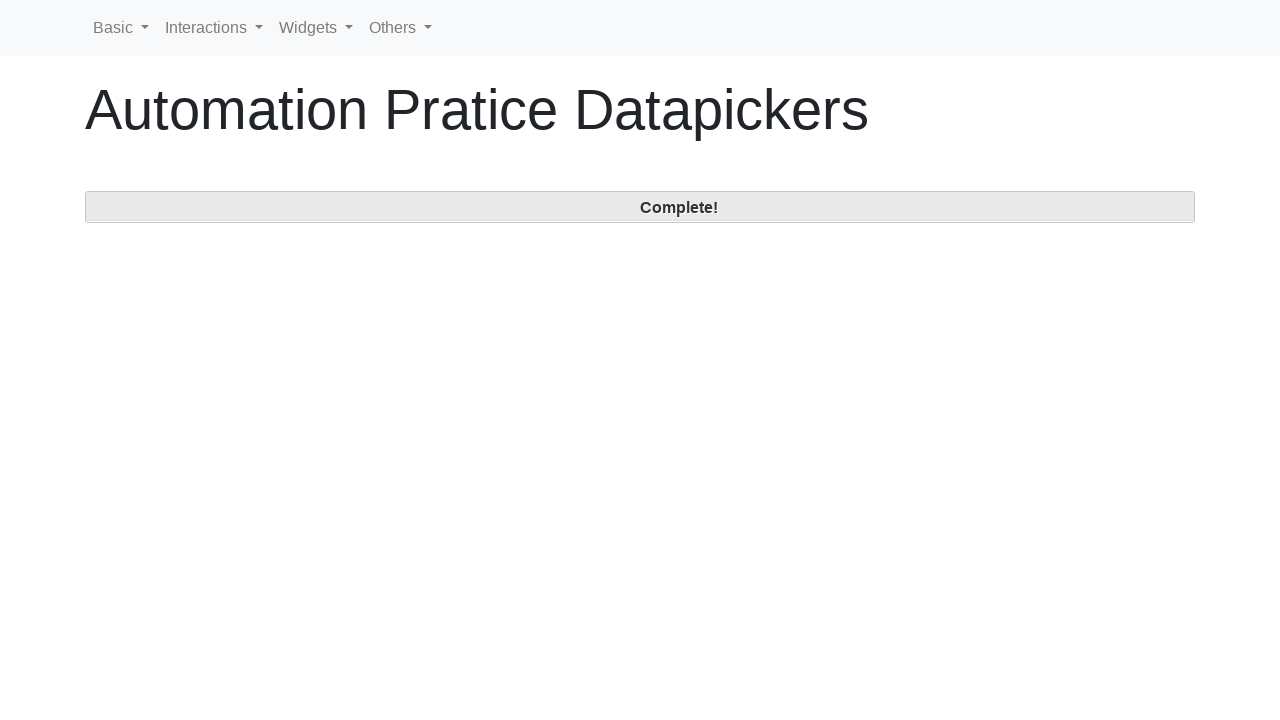

Checked if progress bar complete element exists
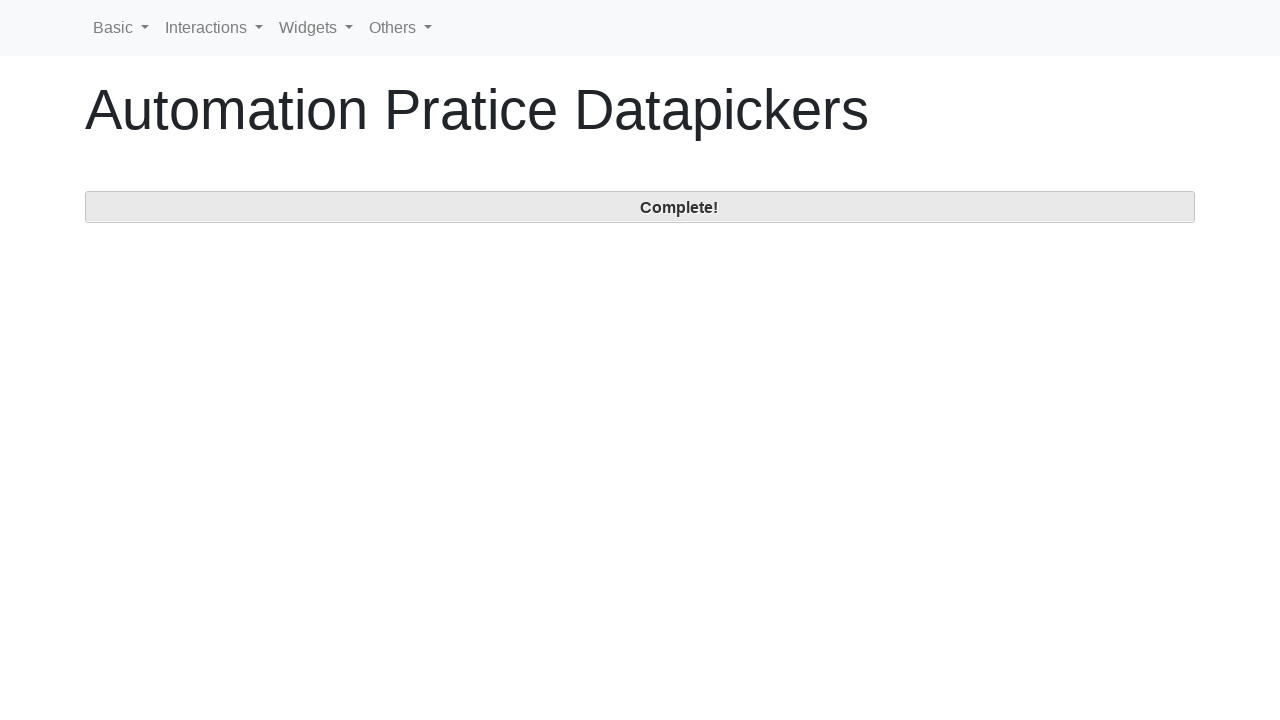

Verified progress bar complete element is visible
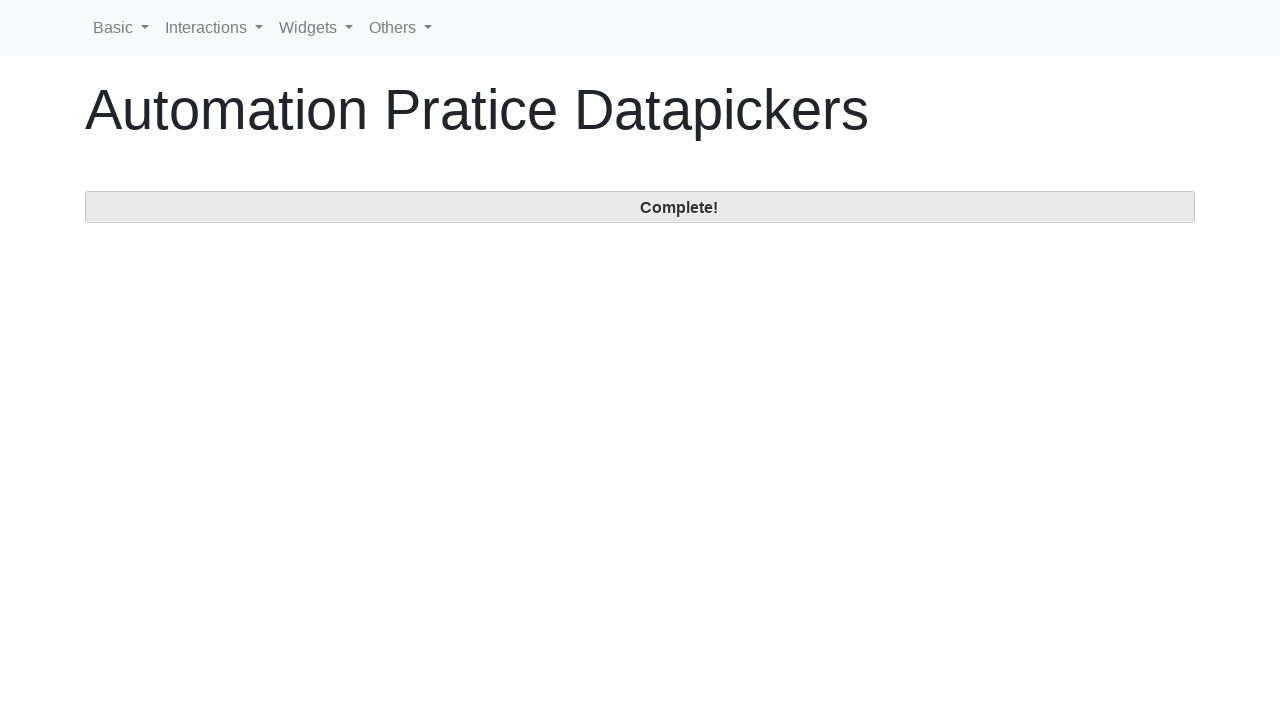

Logged progress bar complete state: True
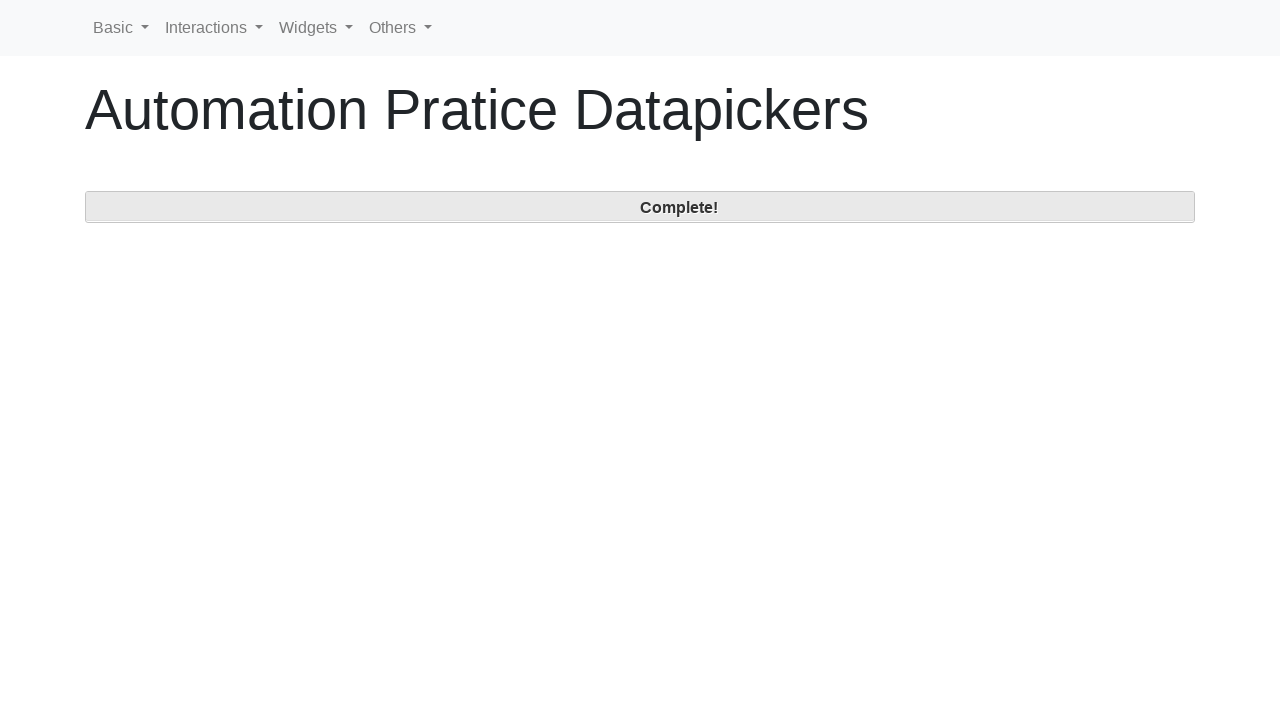

Waited 1 second before next check
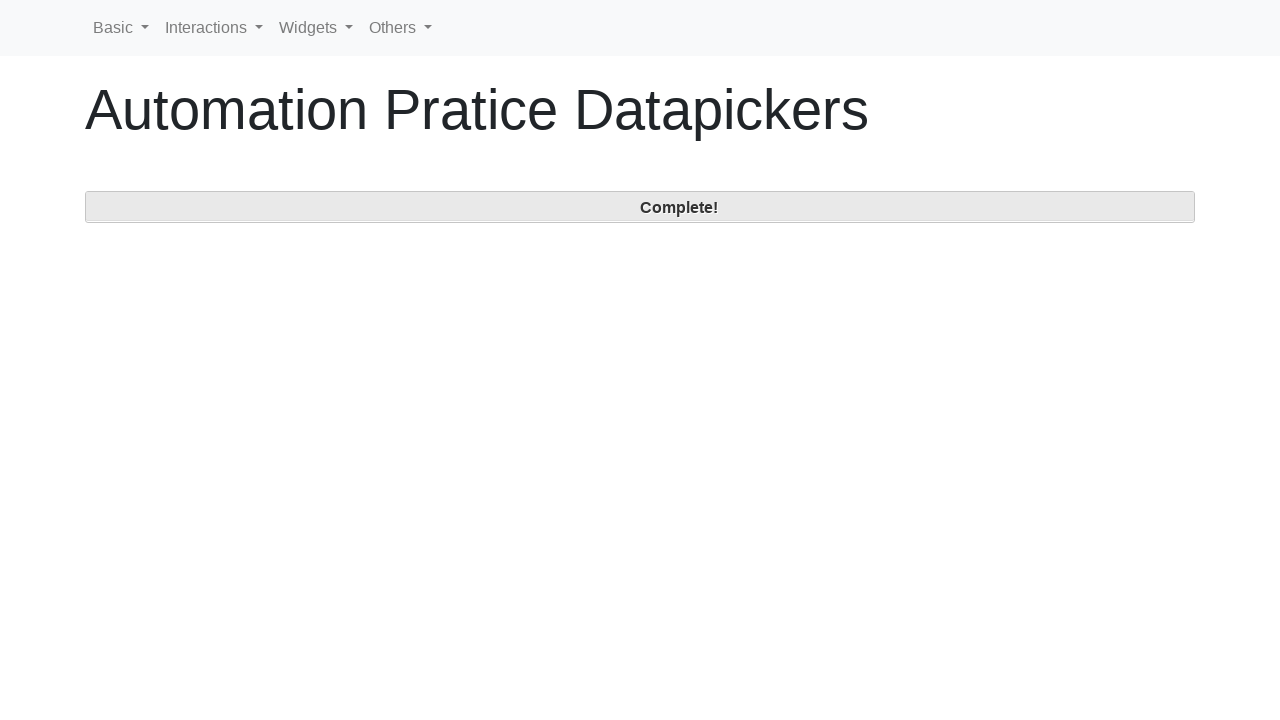

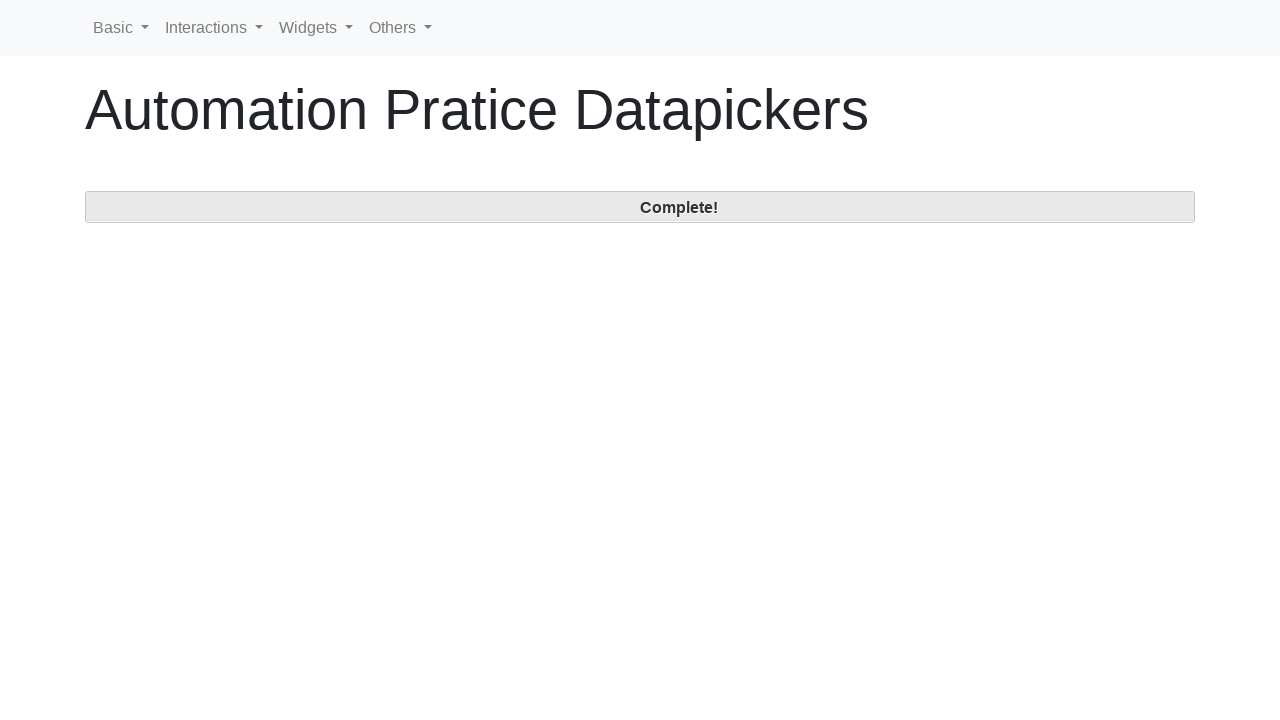